Tests clicking all checkboxes on the page using a loop and verifies each one is selected

Starting URL: https://automationfc.github.io/multiple-fields/

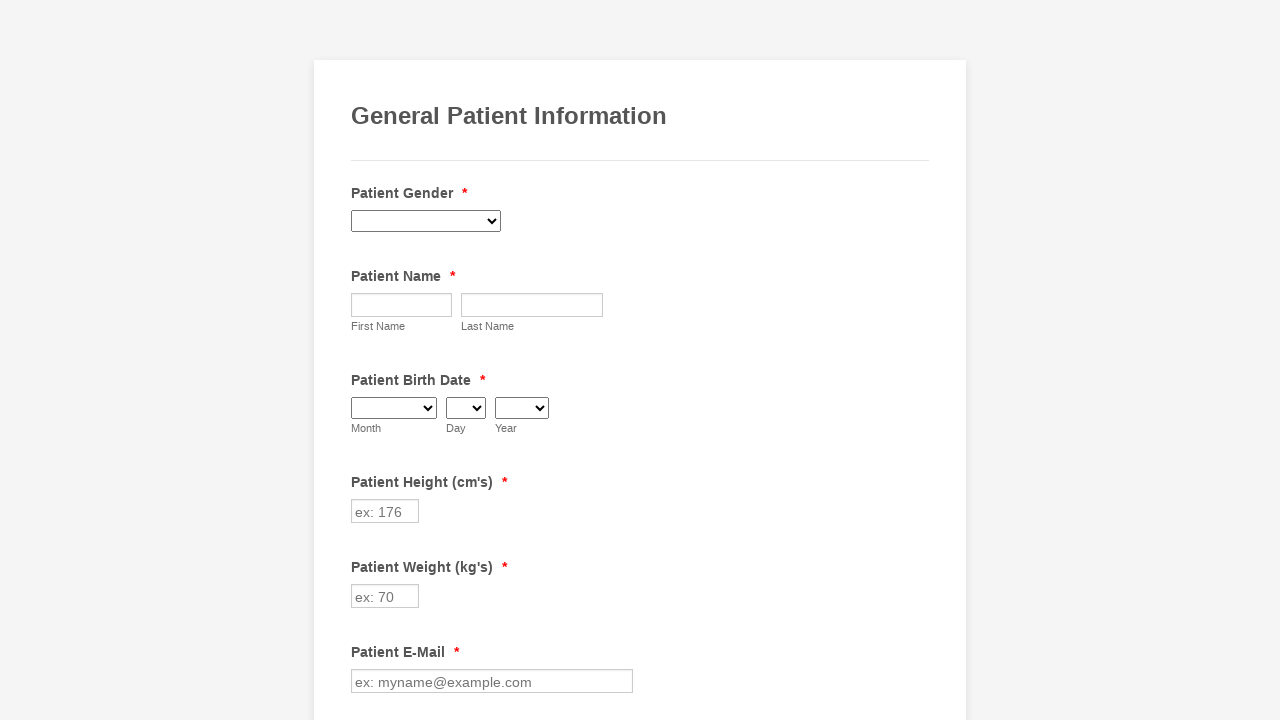

Located all checkboxes with class form-checkbox
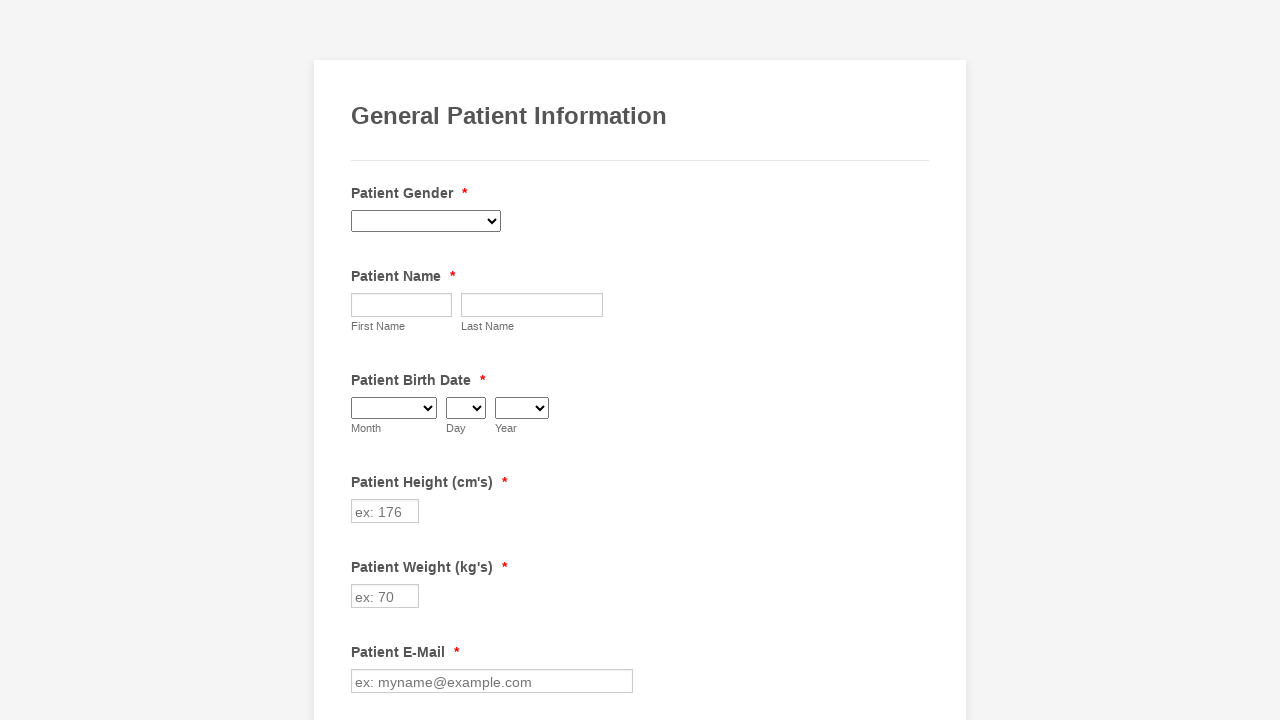

Found 29 checkboxes on the page
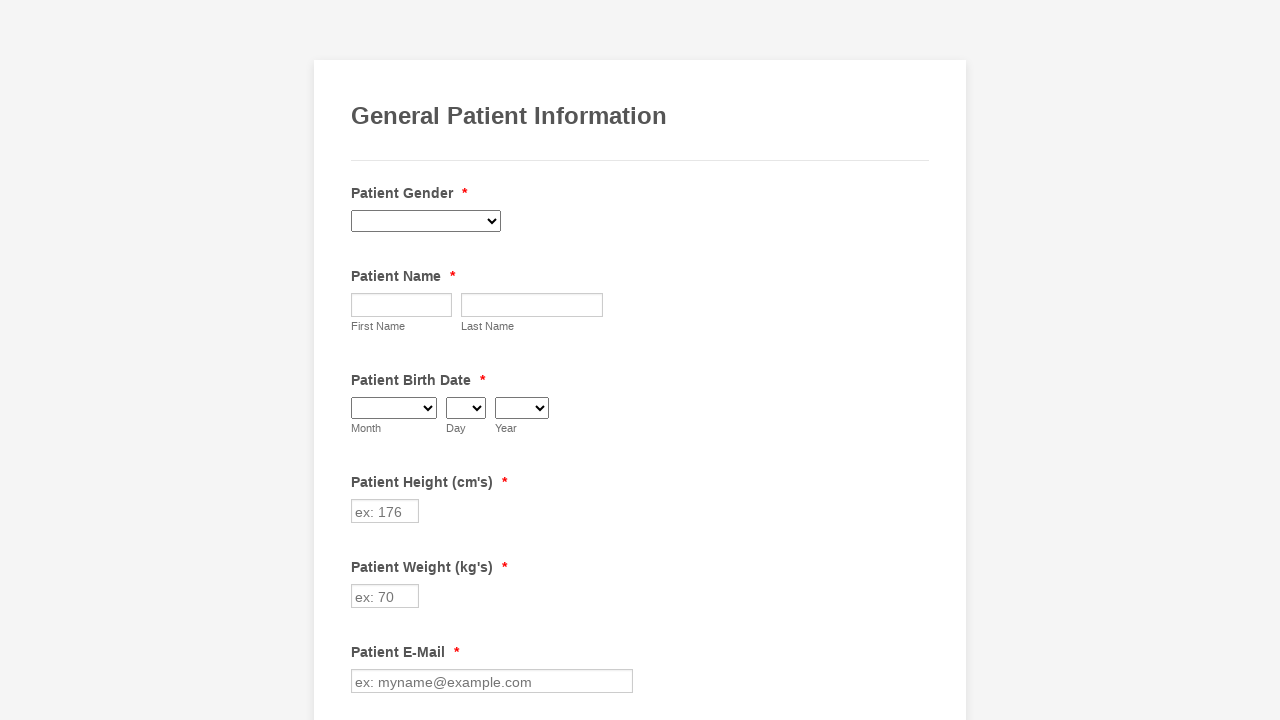

Clicked checkbox 1 of 29 at (362, 360) on input.form-checkbox >> nth=0
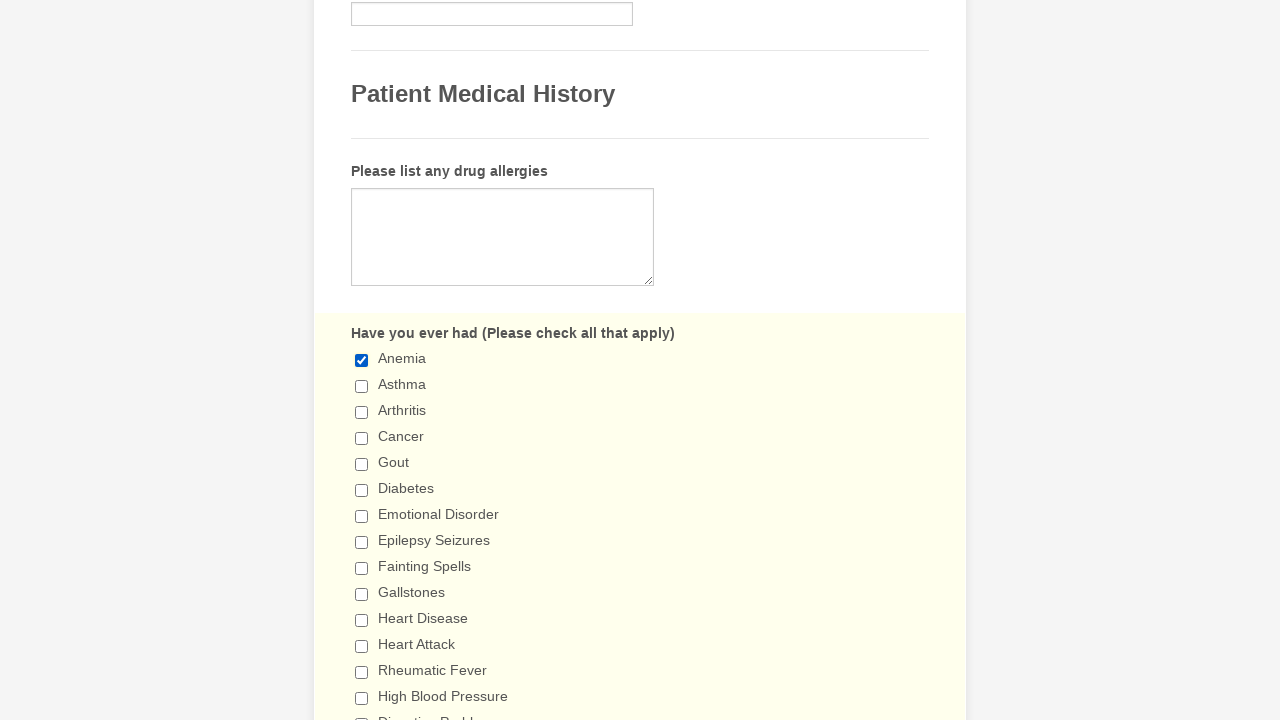

Clicked checkbox 2 of 29 at (362, 386) on input.form-checkbox >> nth=1
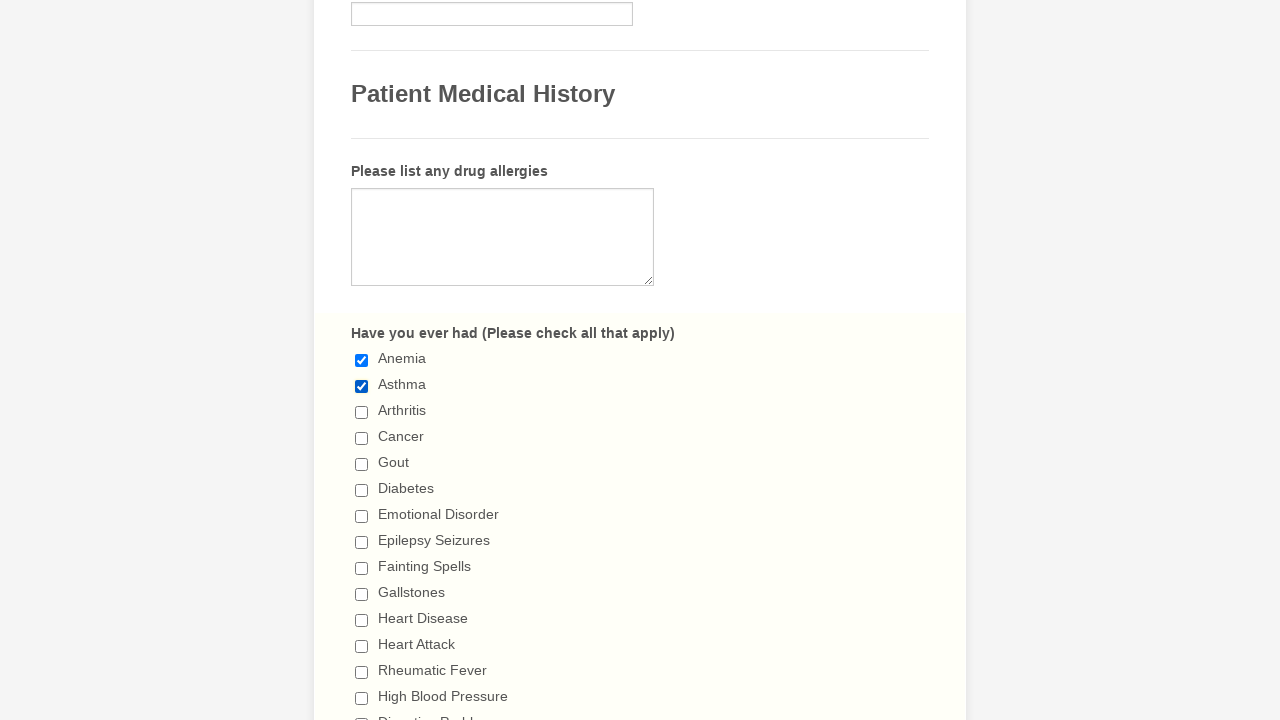

Clicked checkbox 3 of 29 at (362, 412) on input.form-checkbox >> nth=2
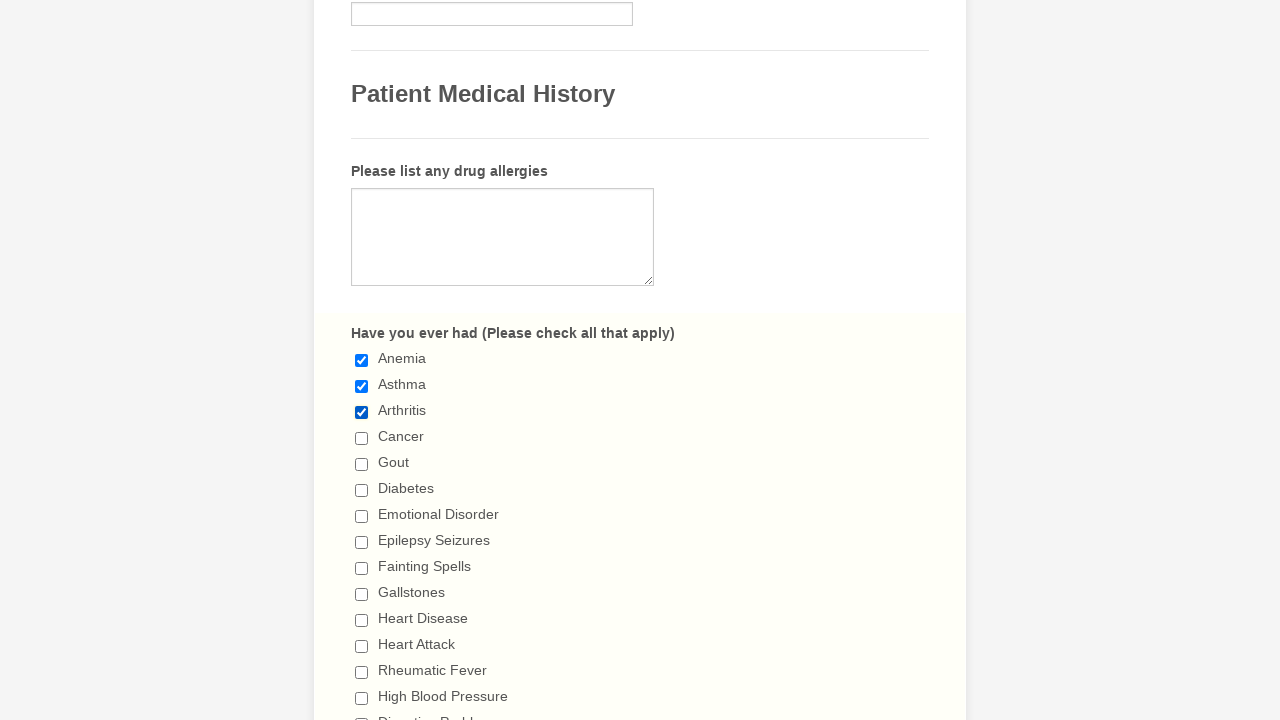

Clicked checkbox 4 of 29 at (362, 438) on input.form-checkbox >> nth=3
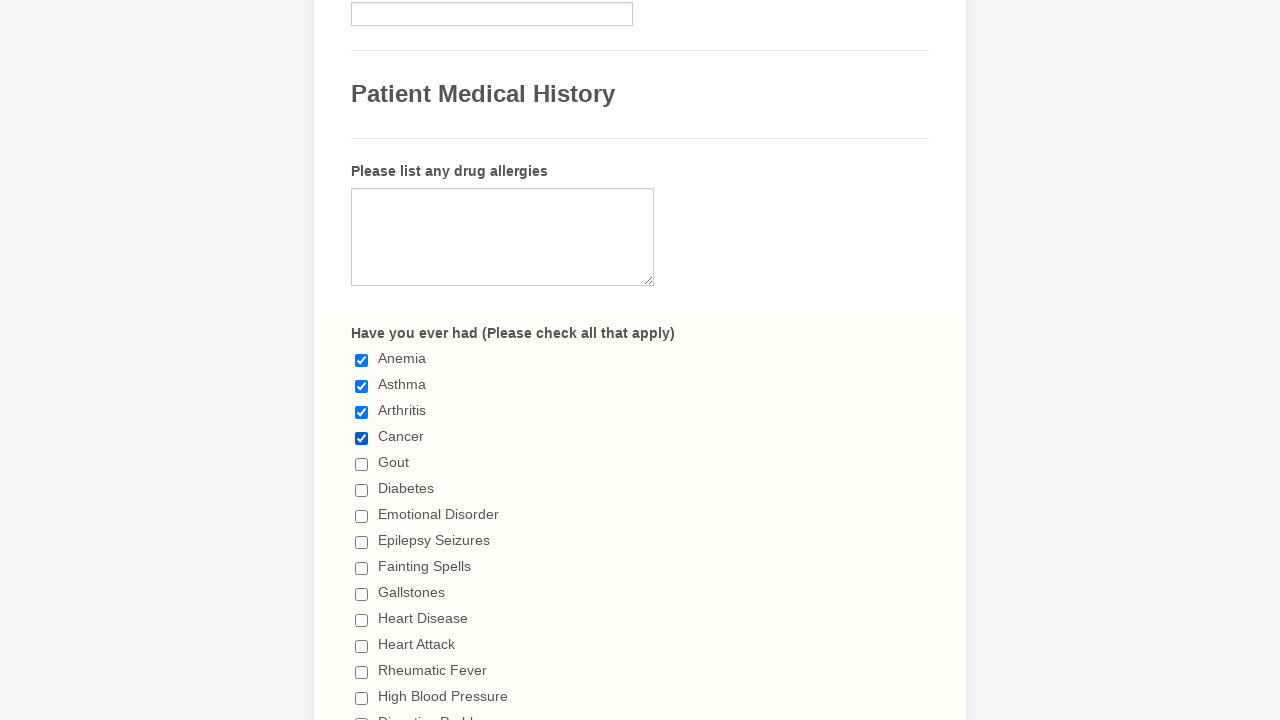

Clicked checkbox 5 of 29 at (362, 464) on input.form-checkbox >> nth=4
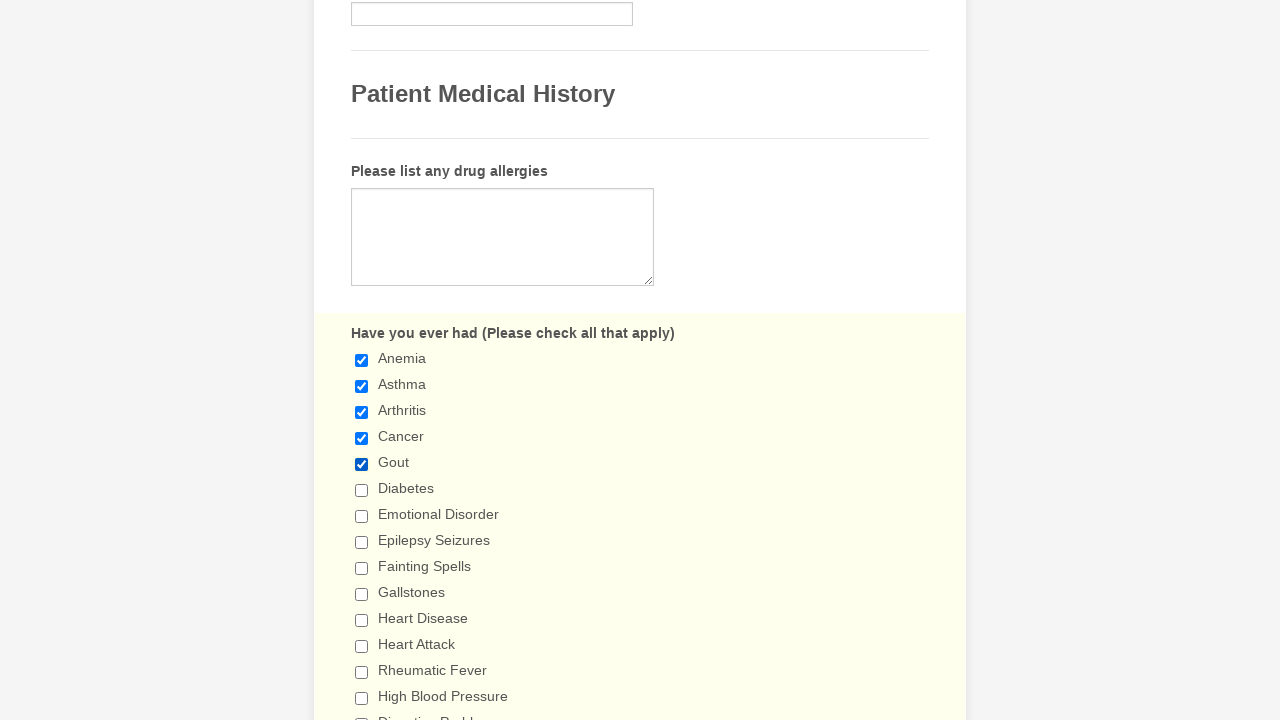

Clicked checkbox 6 of 29 at (362, 490) on input.form-checkbox >> nth=5
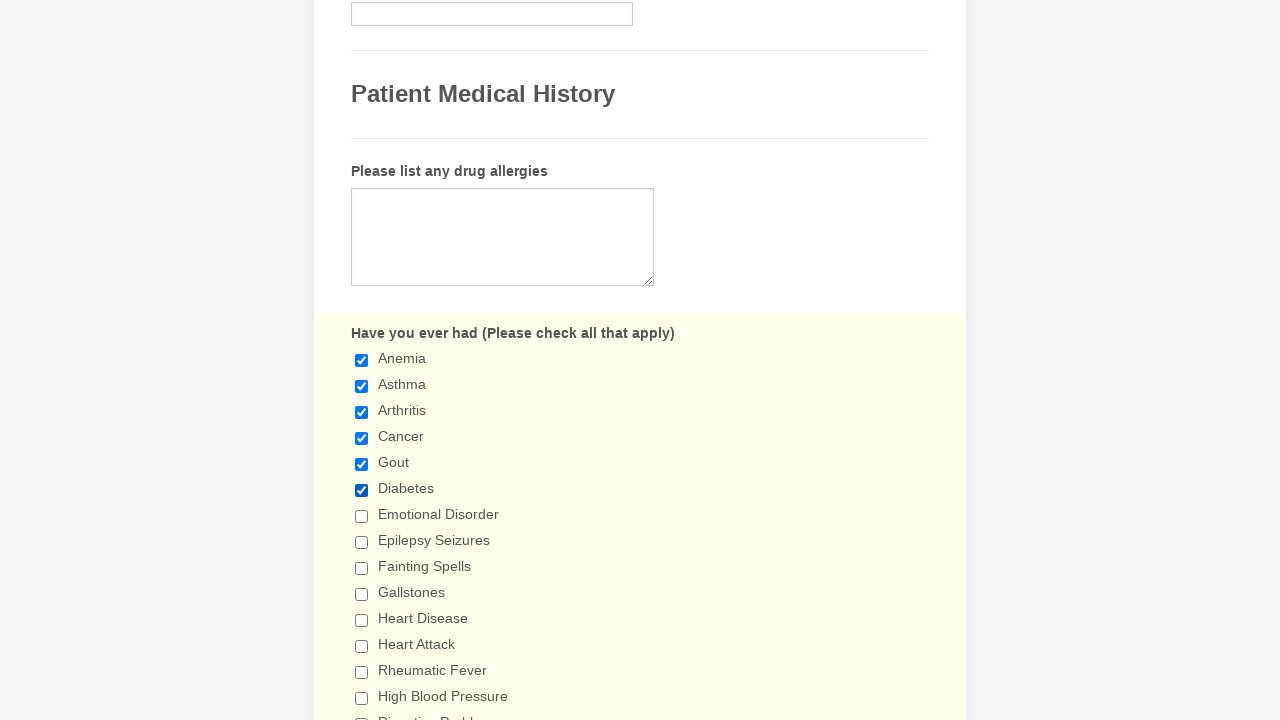

Clicked checkbox 7 of 29 at (362, 516) on input.form-checkbox >> nth=6
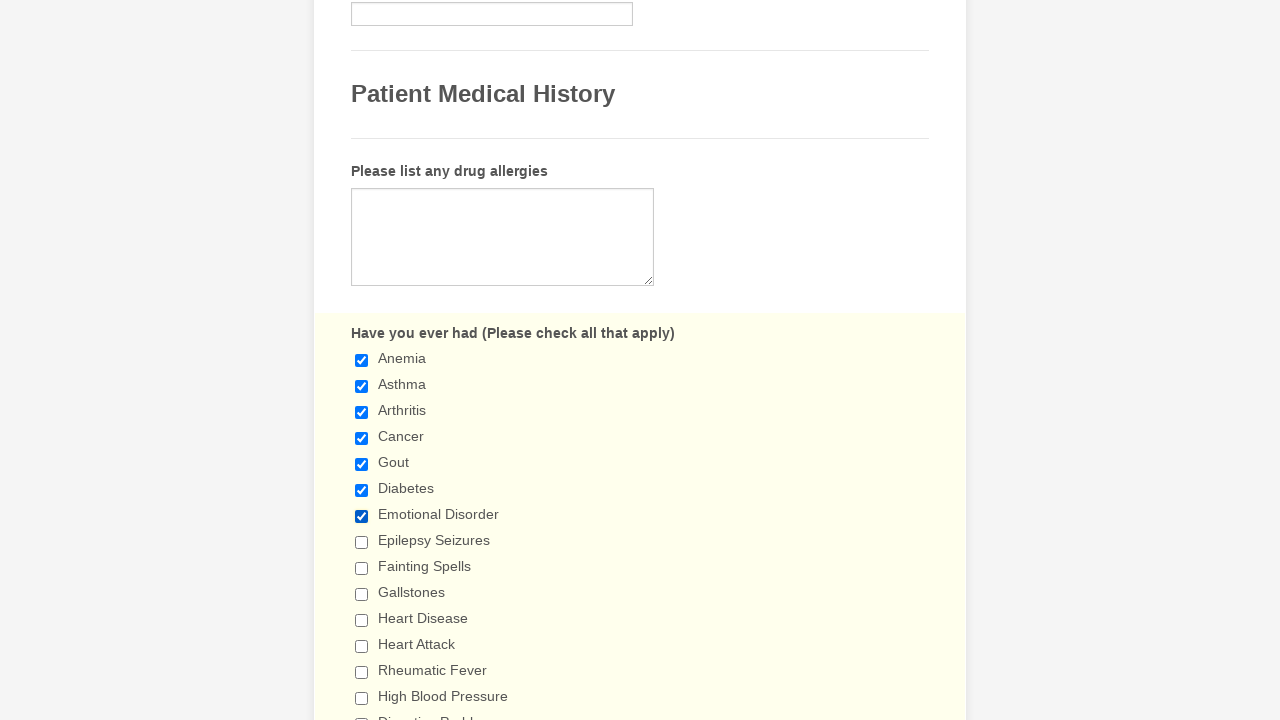

Clicked checkbox 8 of 29 at (362, 542) on input.form-checkbox >> nth=7
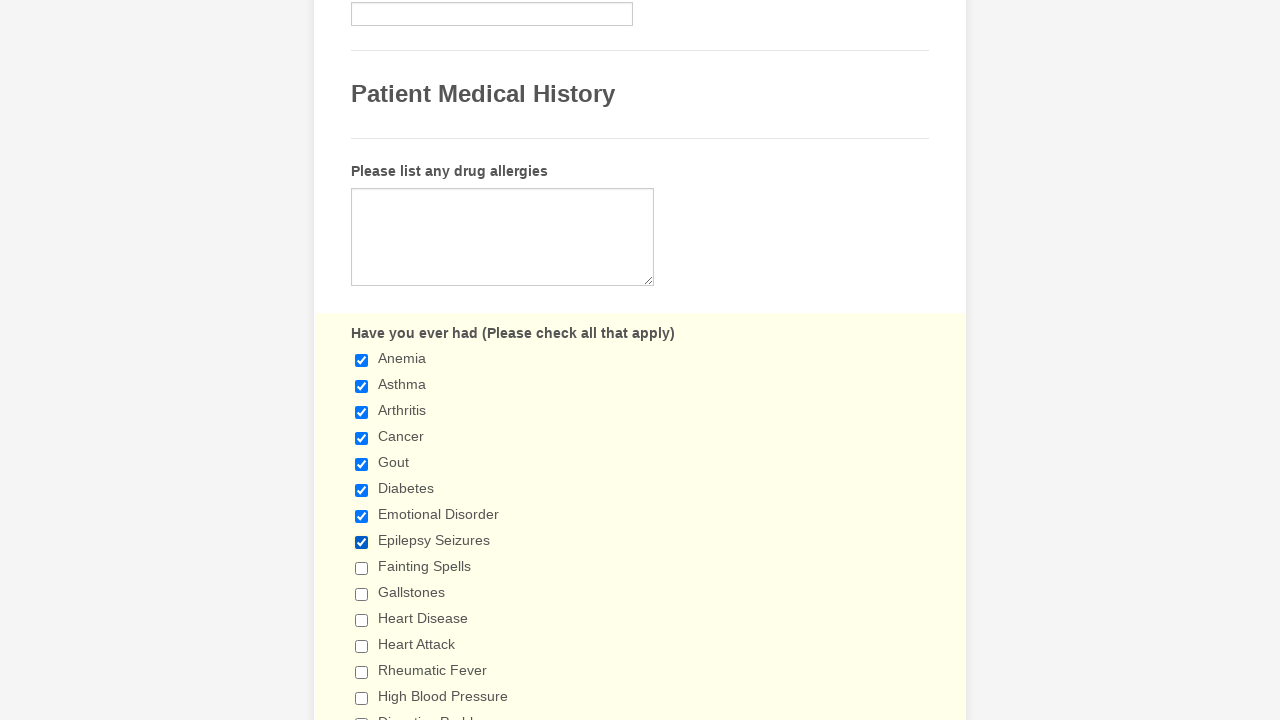

Clicked checkbox 9 of 29 at (362, 568) on input.form-checkbox >> nth=8
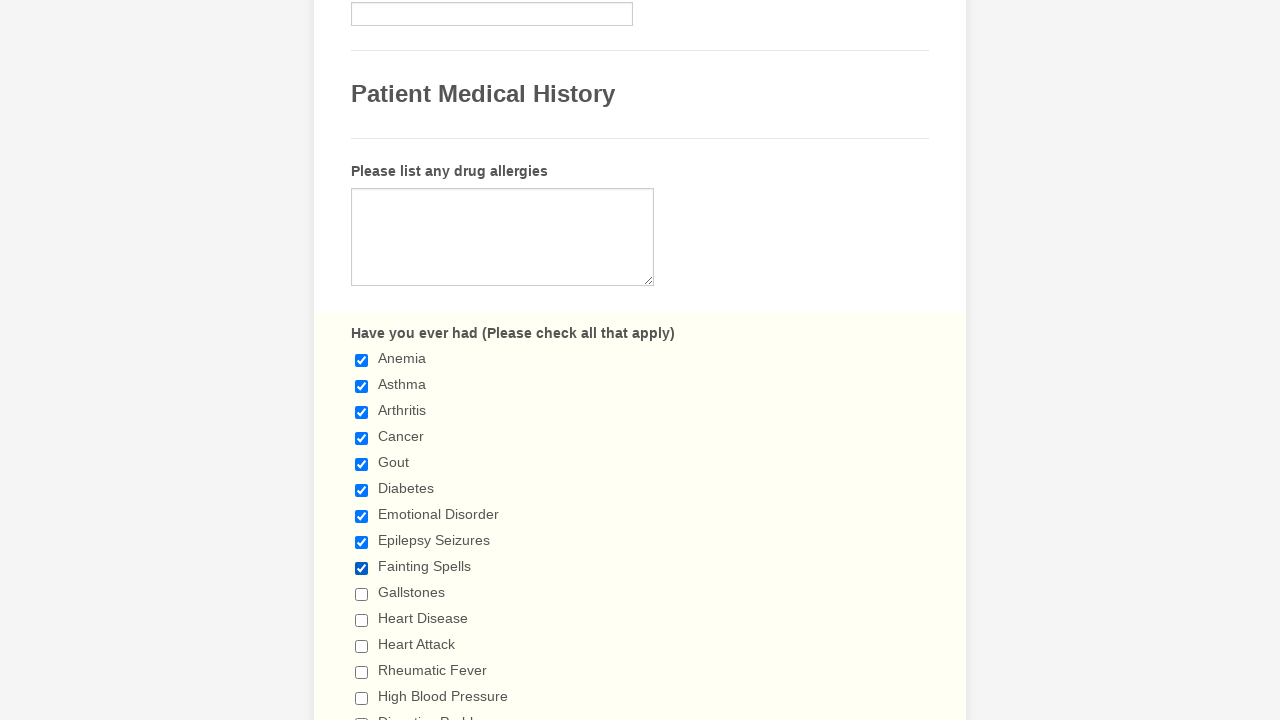

Clicked checkbox 10 of 29 at (362, 594) on input.form-checkbox >> nth=9
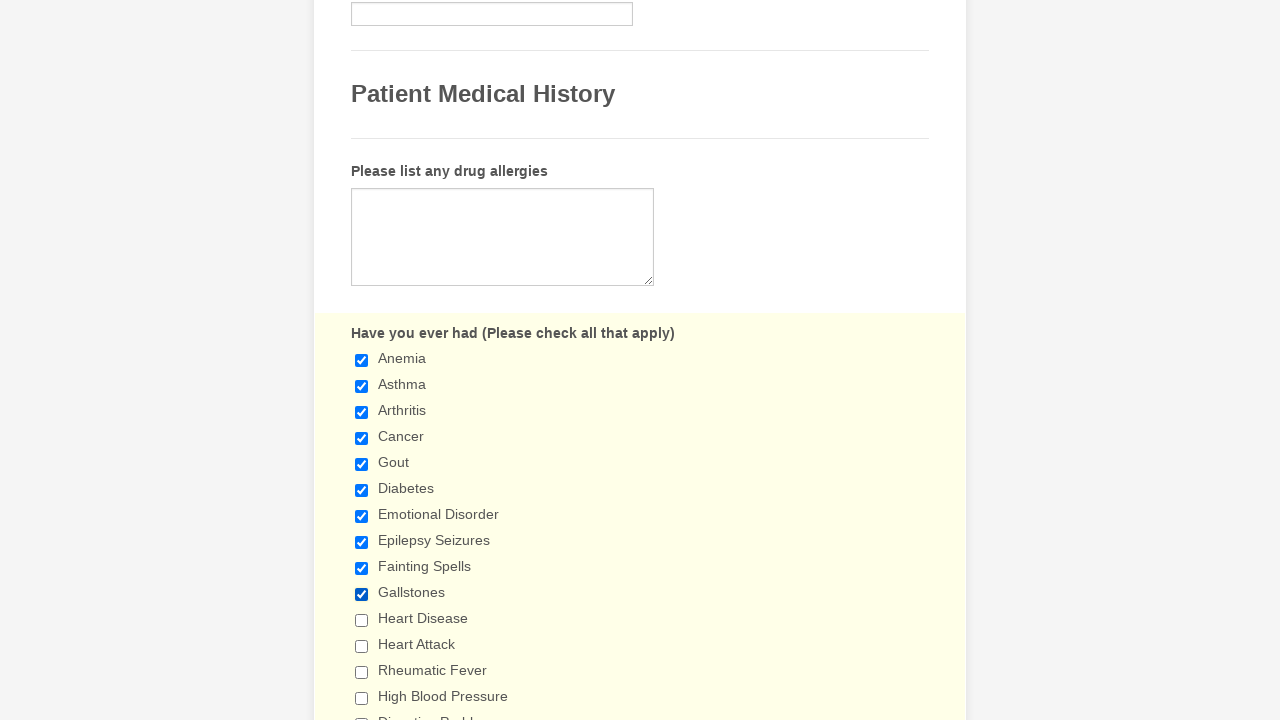

Clicked checkbox 11 of 29 at (362, 620) on input.form-checkbox >> nth=10
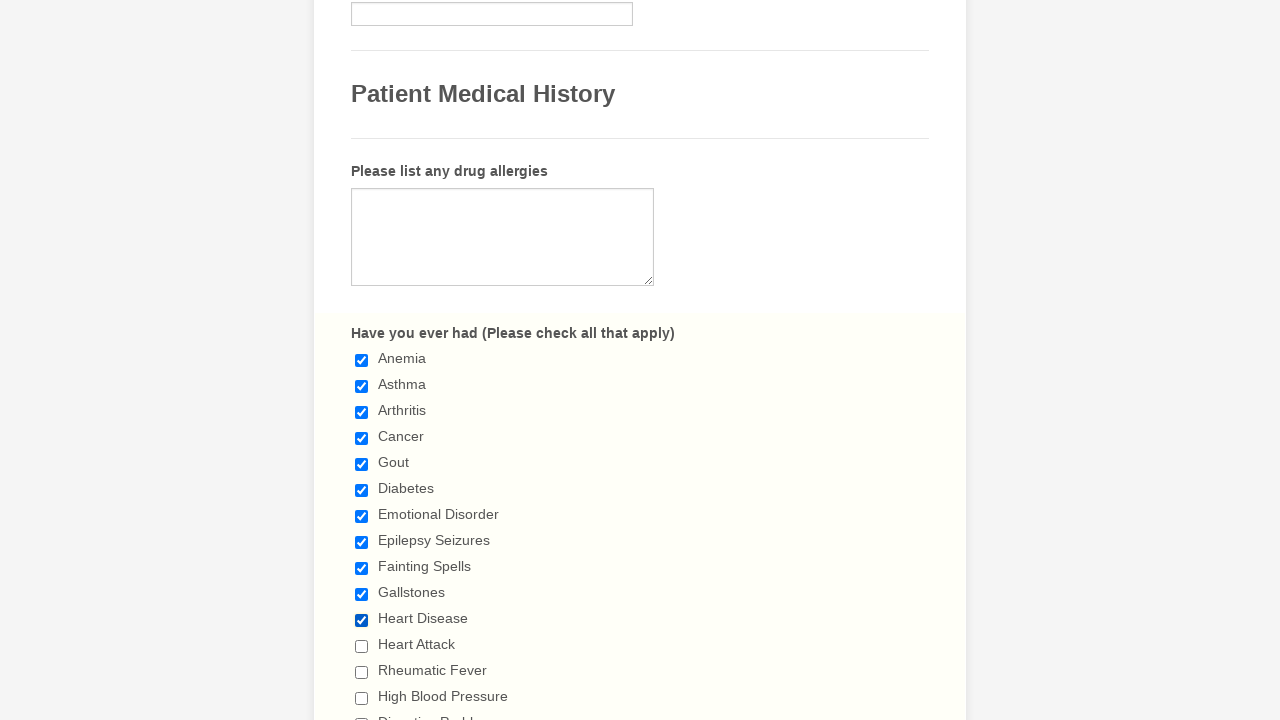

Clicked checkbox 12 of 29 at (362, 646) on input.form-checkbox >> nth=11
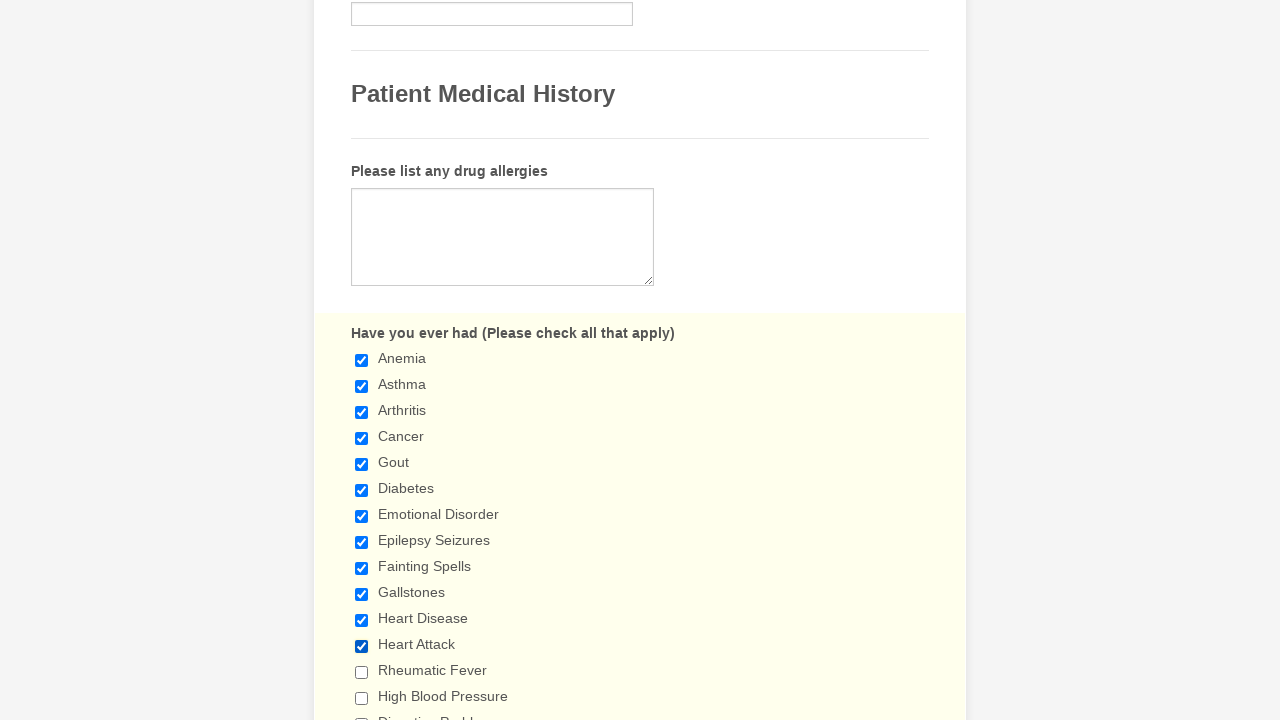

Clicked checkbox 13 of 29 at (362, 672) on input.form-checkbox >> nth=12
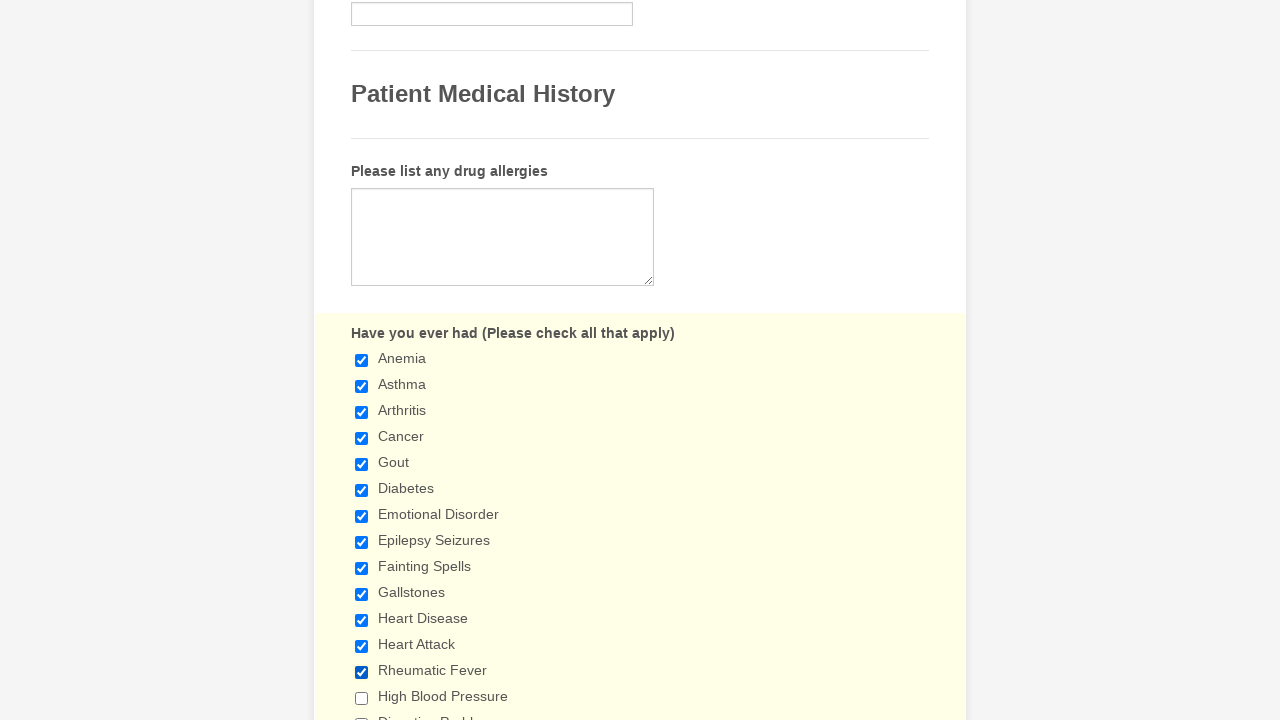

Clicked checkbox 14 of 29 at (362, 698) on input.form-checkbox >> nth=13
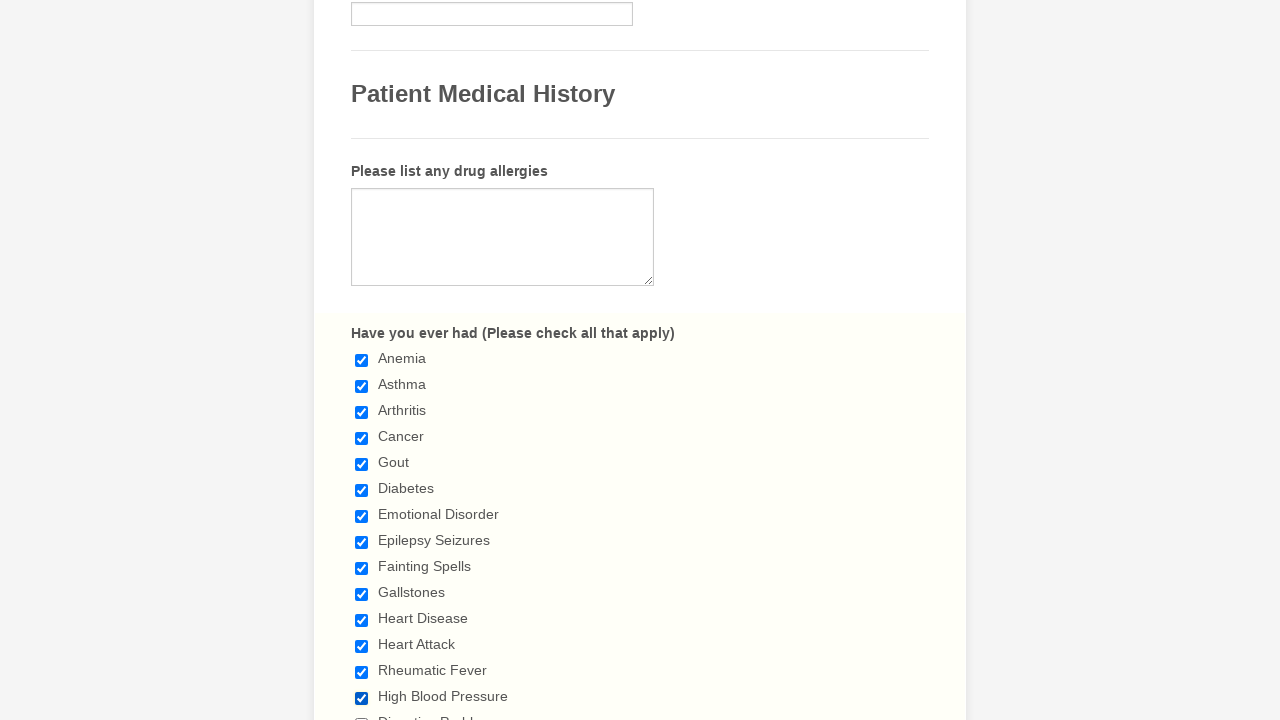

Clicked checkbox 15 of 29 at (362, 714) on input.form-checkbox >> nth=14
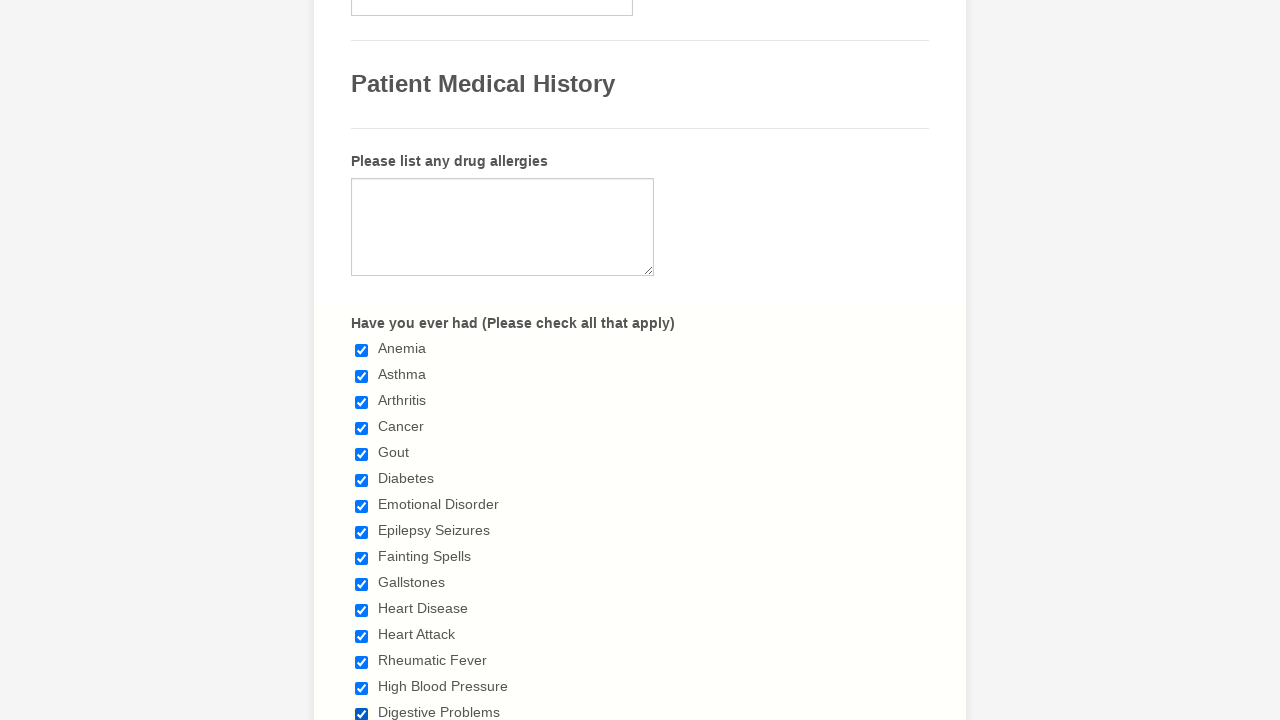

Clicked checkbox 16 of 29 at (362, 360) on input.form-checkbox >> nth=15
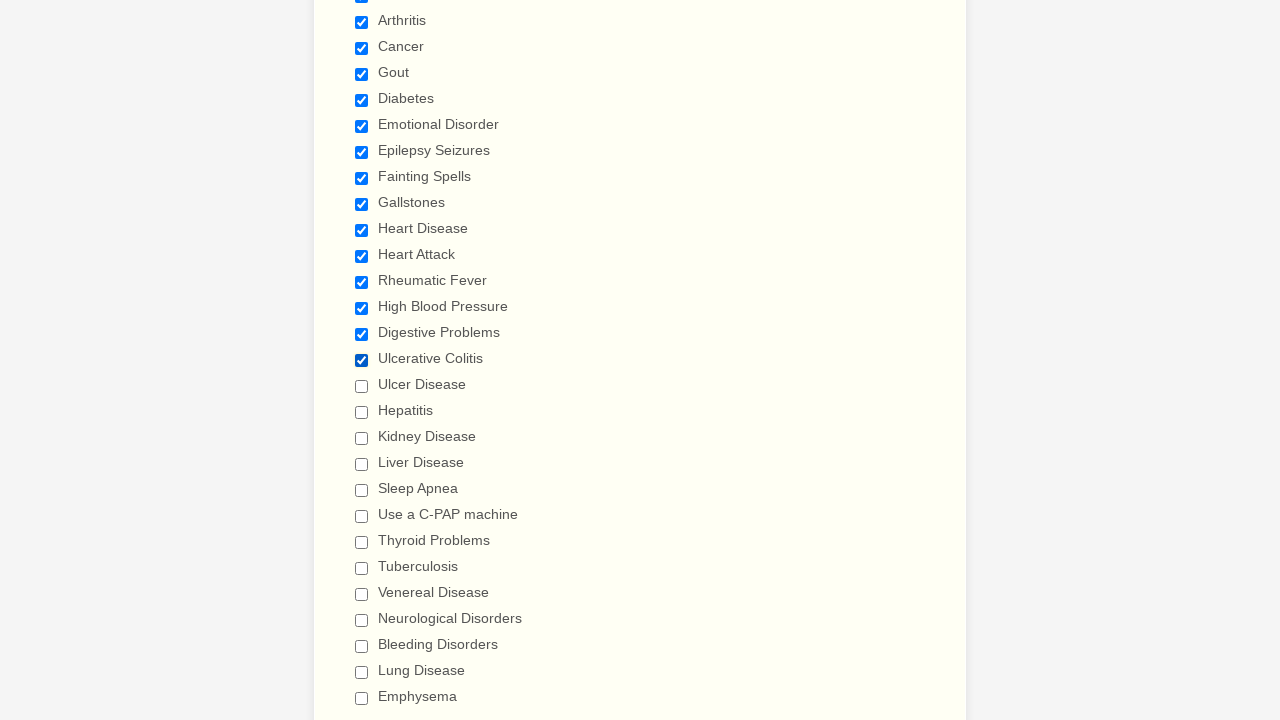

Clicked checkbox 17 of 29 at (362, 386) on input.form-checkbox >> nth=16
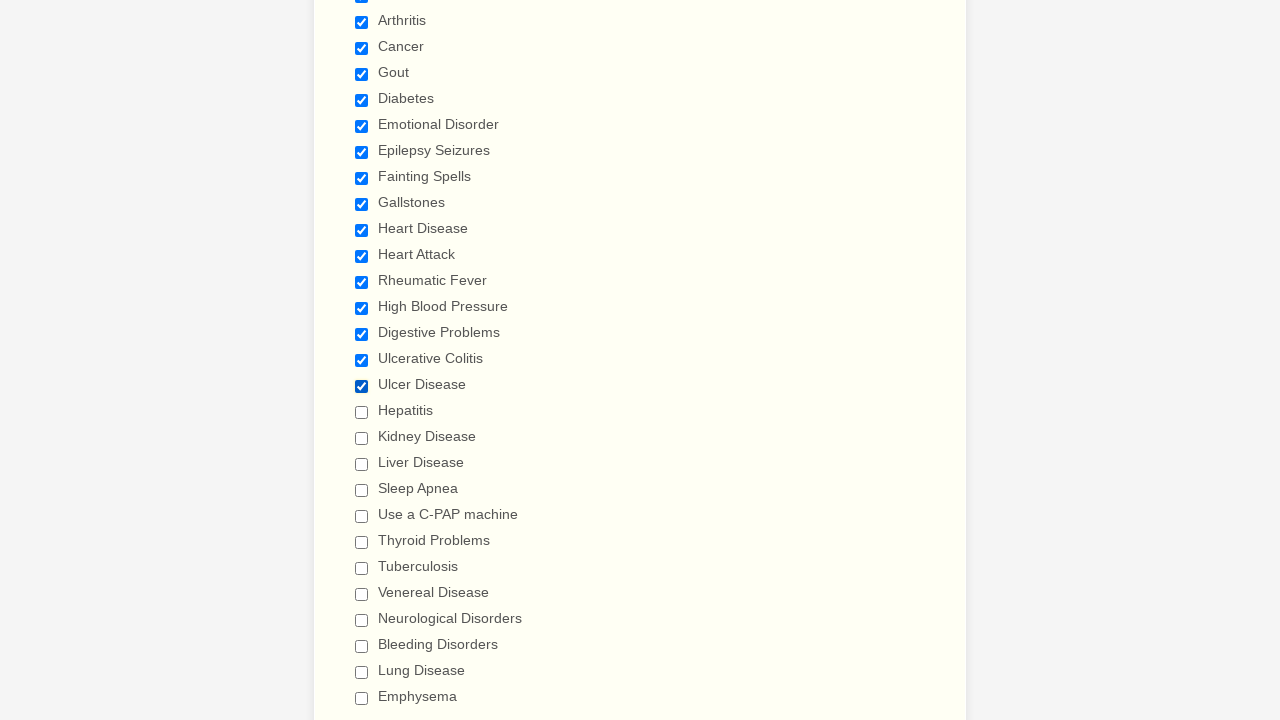

Clicked checkbox 18 of 29 at (362, 412) on input.form-checkbox >> nth=17
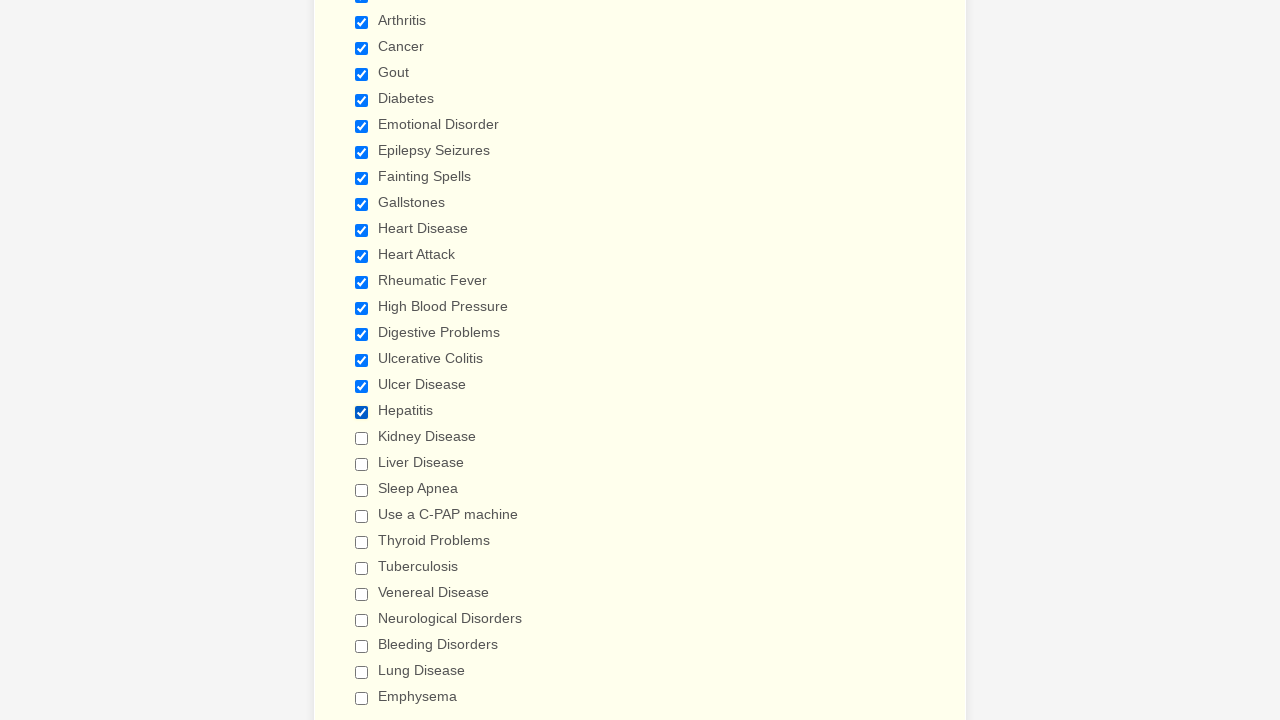

Clicked checkbox 19 of 29 at (362, 438) on input.form-checkbox >> nth=18
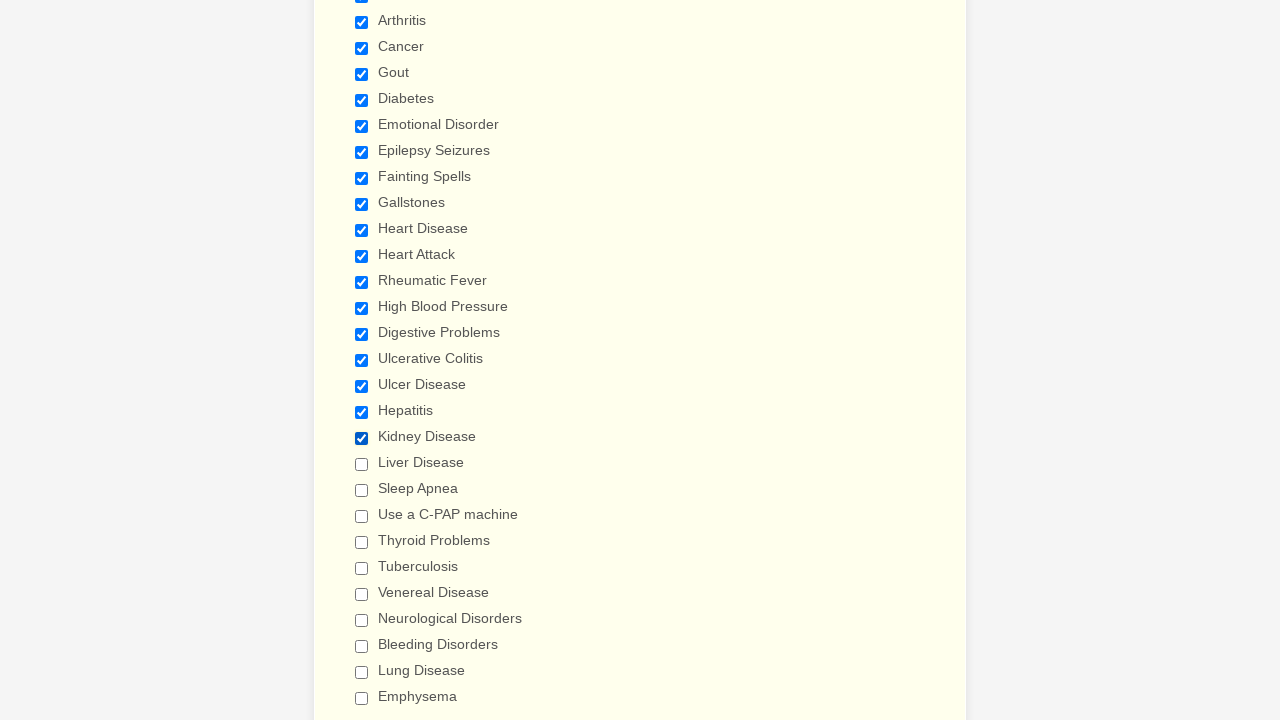

Clicked checkbox 20 of 29 at (362, 464) on input.form-checkbox >> nth=19
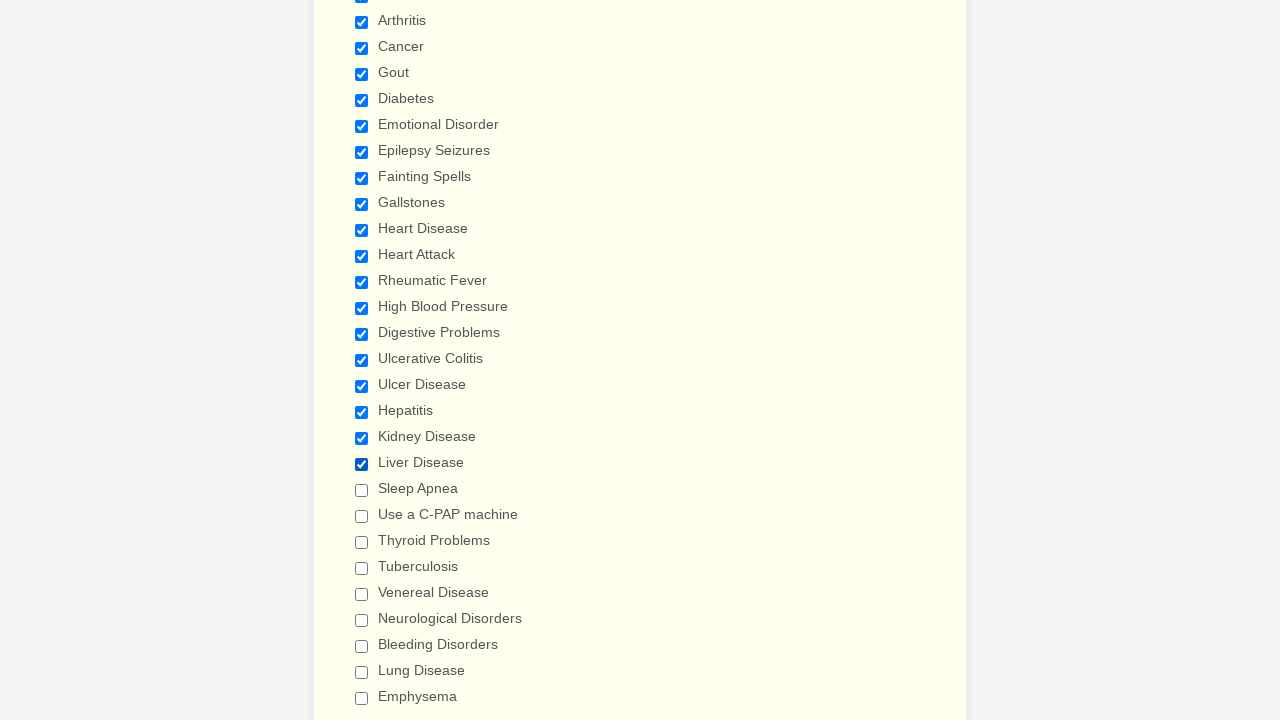

Clicked checkbox 21 of 29 at (362, 490) on input.form-checkbox >> nth=20
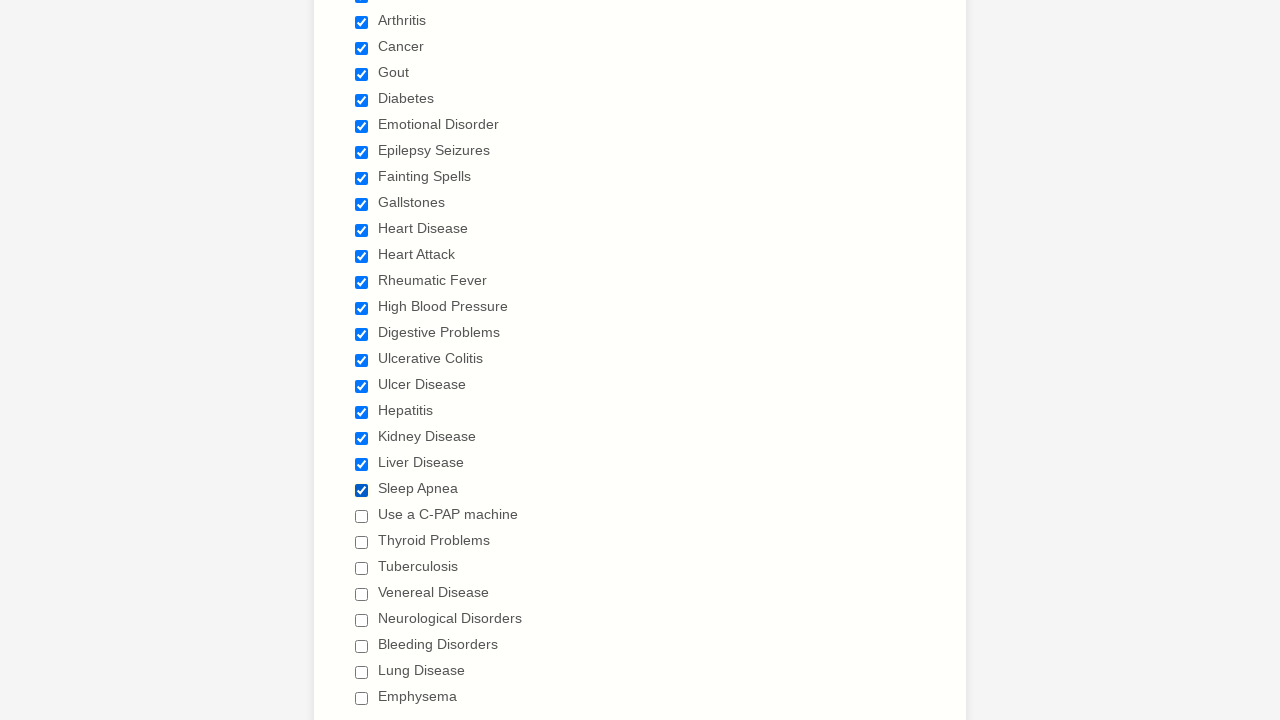

Clicked checkbox 22 of 29 at (362, 516) on input.form-checkbox >> nth=21
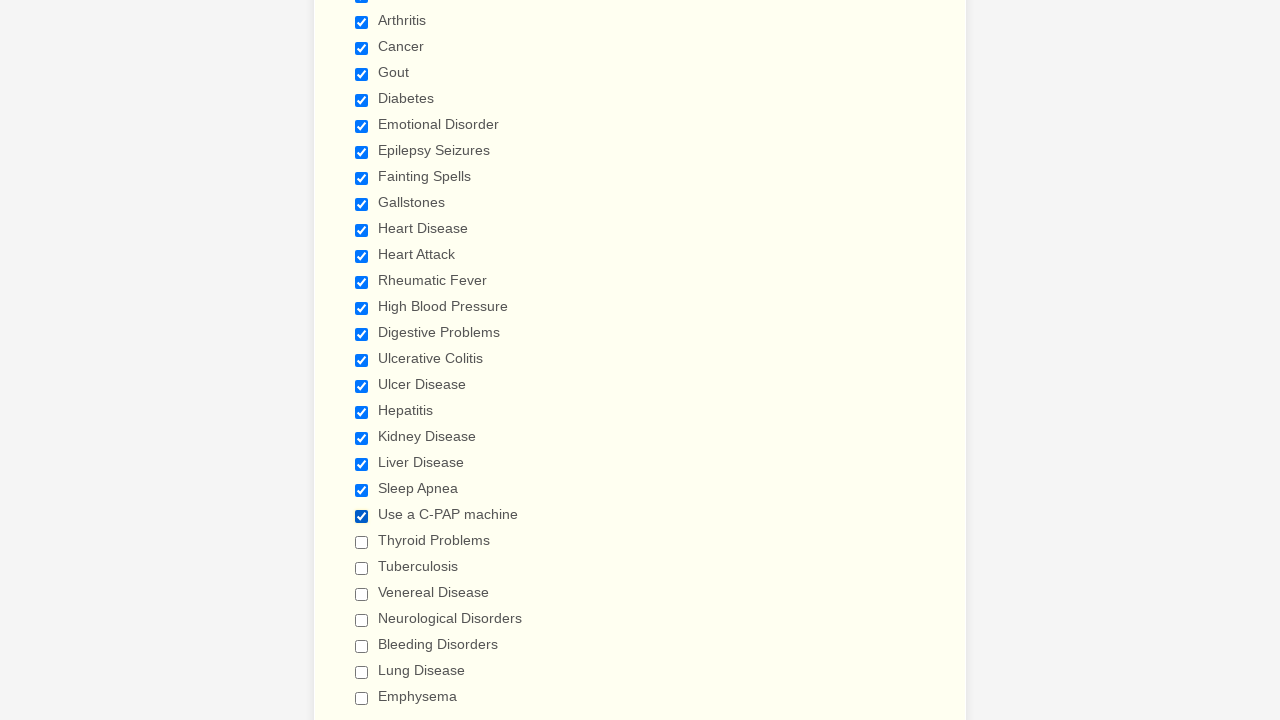

Clicked checkbox 23 of 29 at (362, 542) on input.form-checkbox >> nth=22
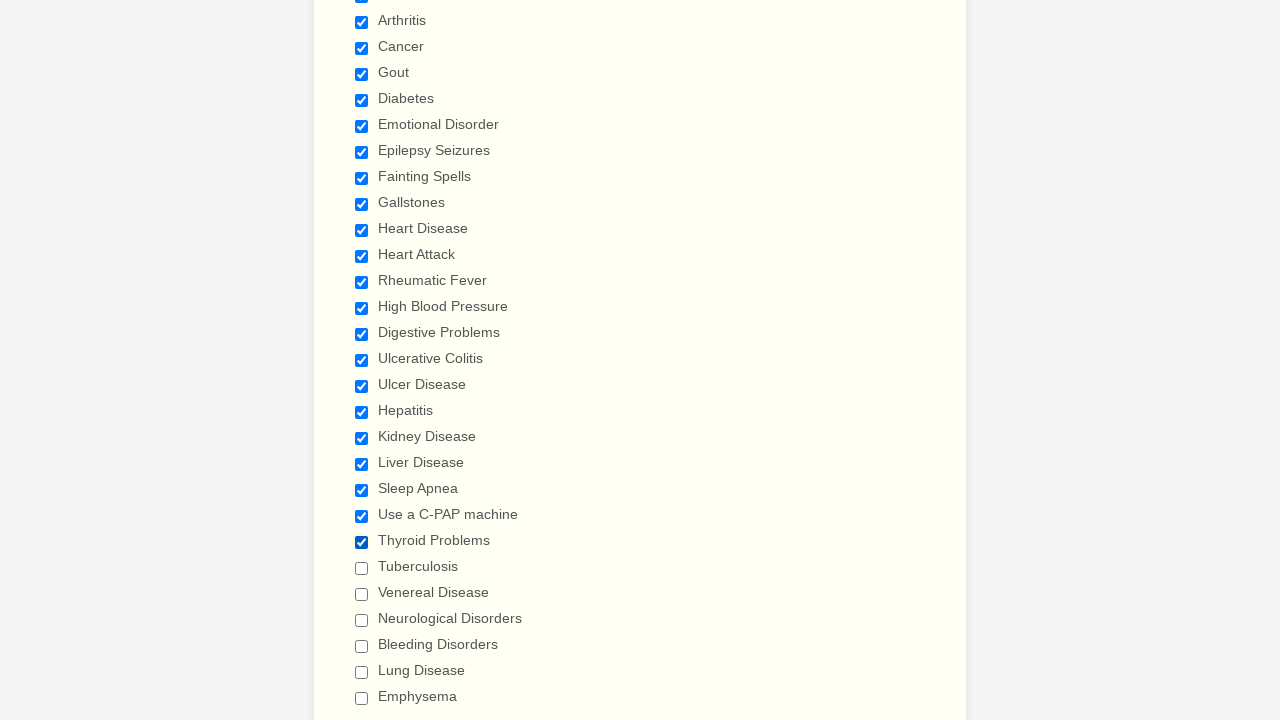

Clicked checkbox 24 of 29 at (362, 568) on input.form-checkbox >> nth=23
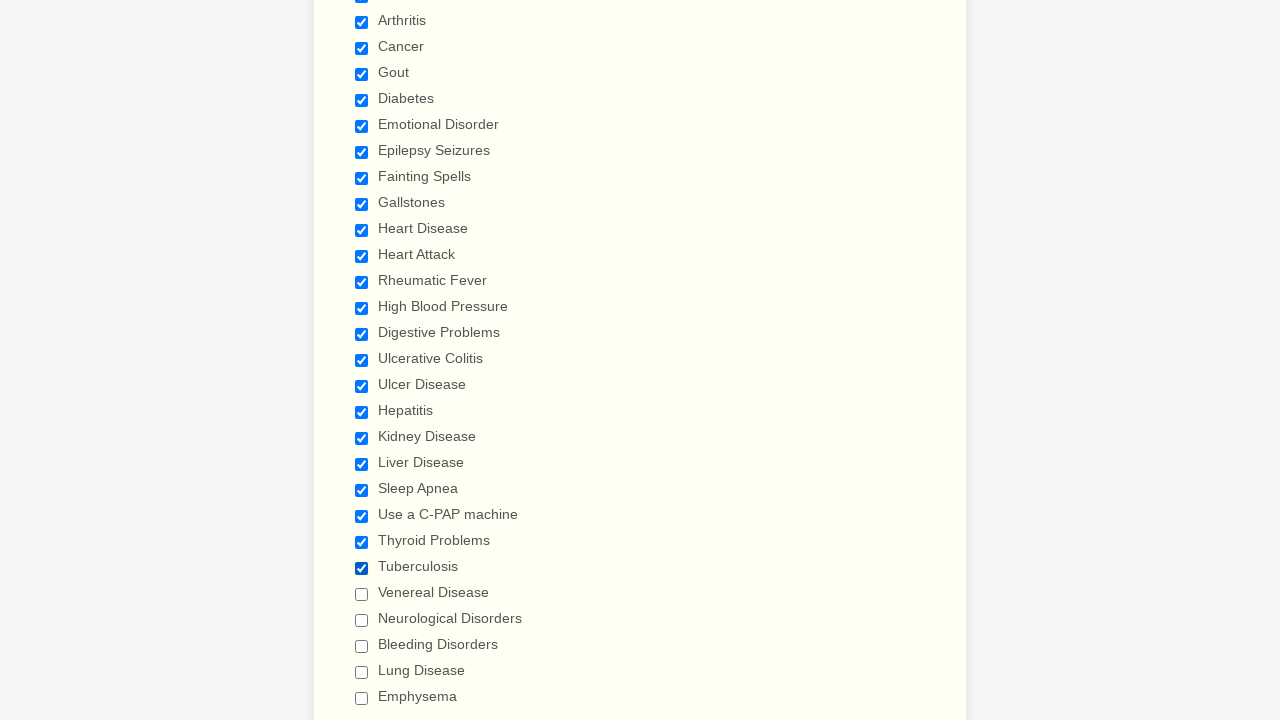

Clicked checkbox 25 of 29 at (362, 594) on input.form-checkbox >> nth=24
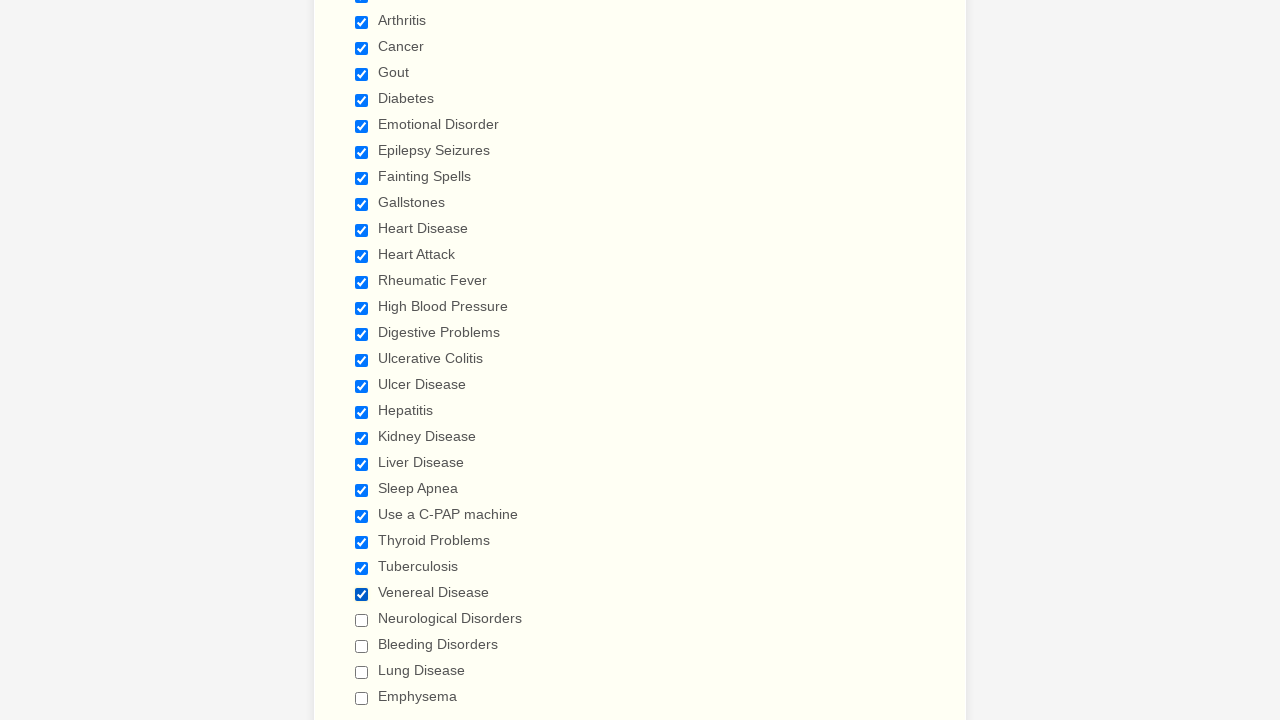

Clicked checkbox 26 of 29 at (362, 620) on input.form-checkbox >> nth=25
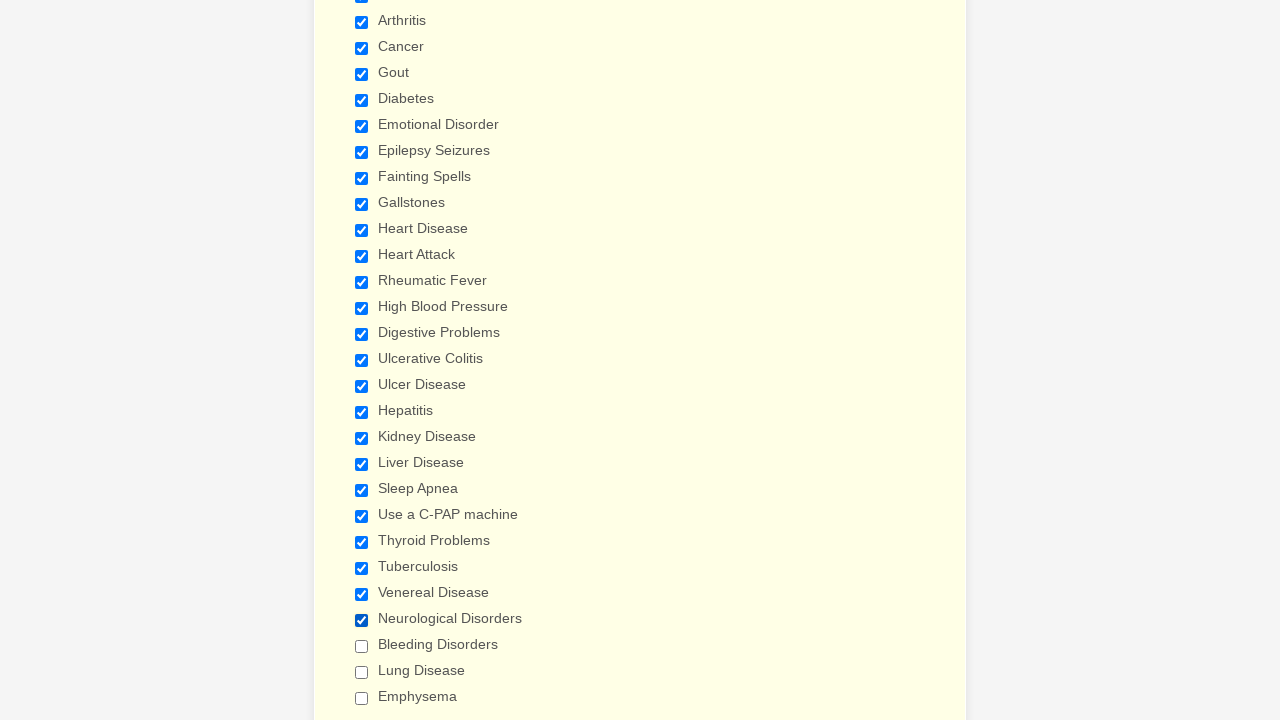

Clicked checkbox 27 of 29 at (362, 646) on input.form-checkbox >> nth=26
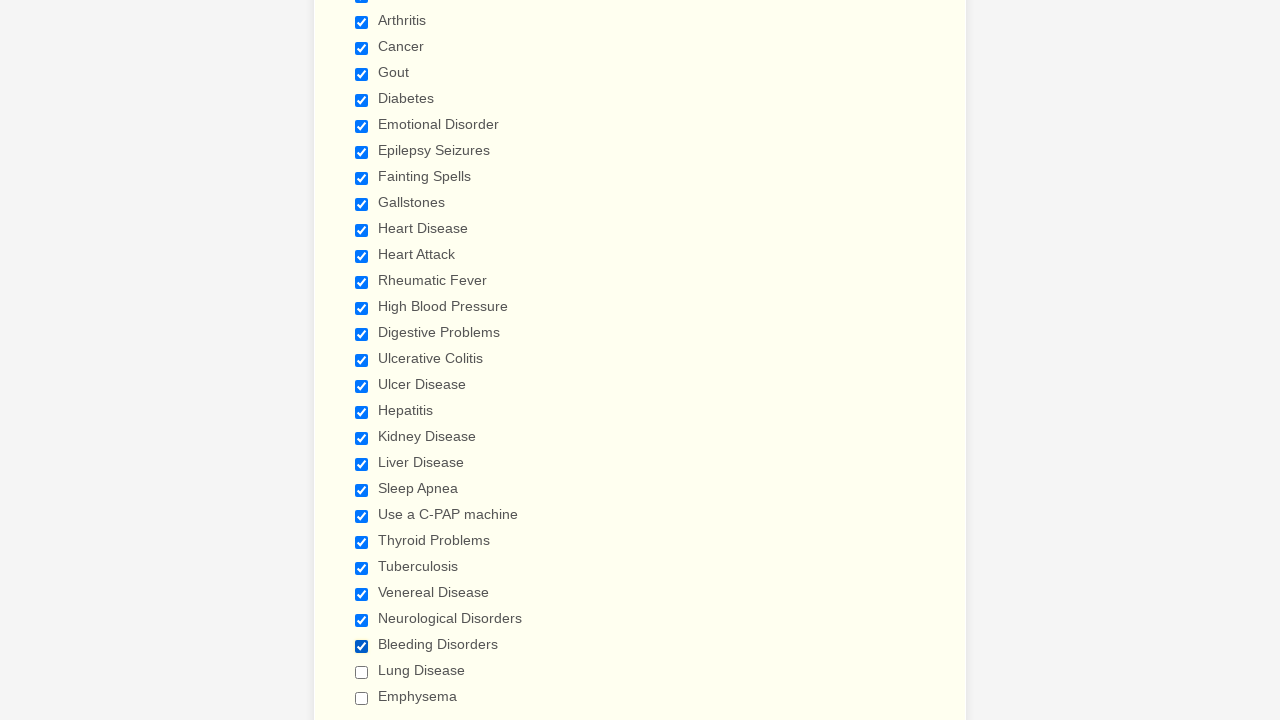

Clicked checkbox 28 of 29 at (362, 672) on input.form-checkbox >> nth=27
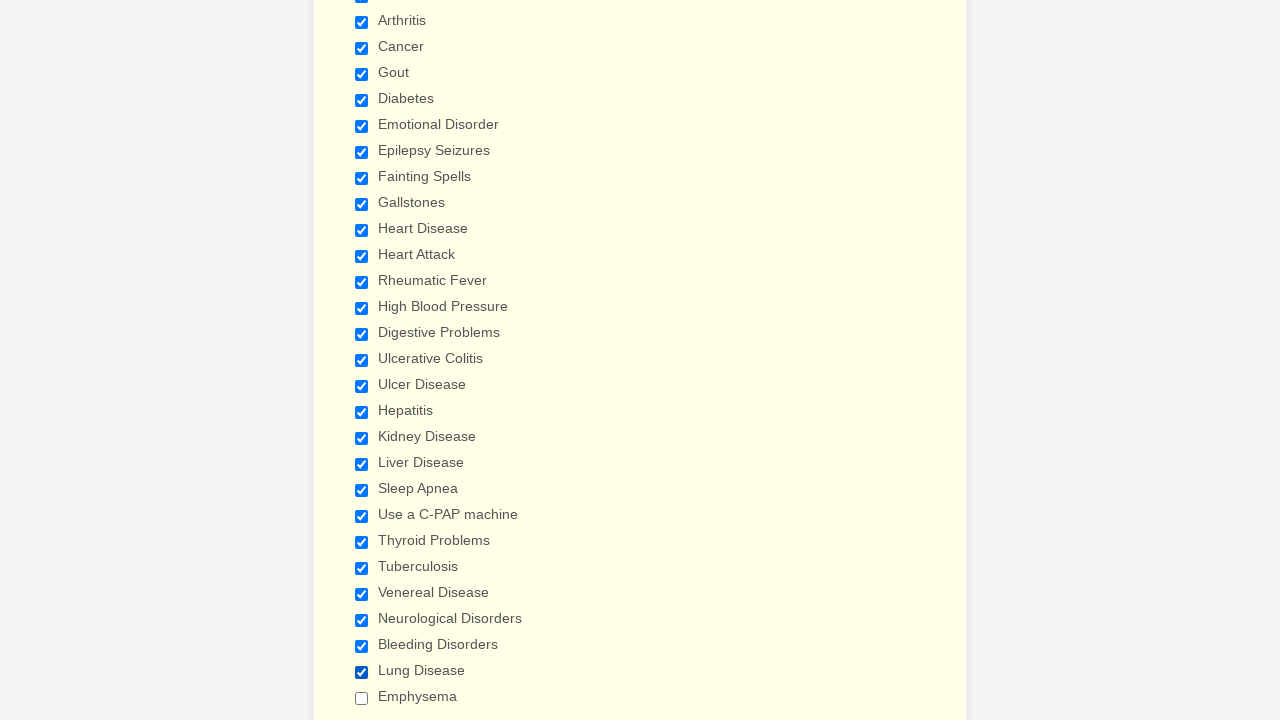

Clicked checkbox 29 of 29 at (362, 698) on input.form-checkbox >> nth=28
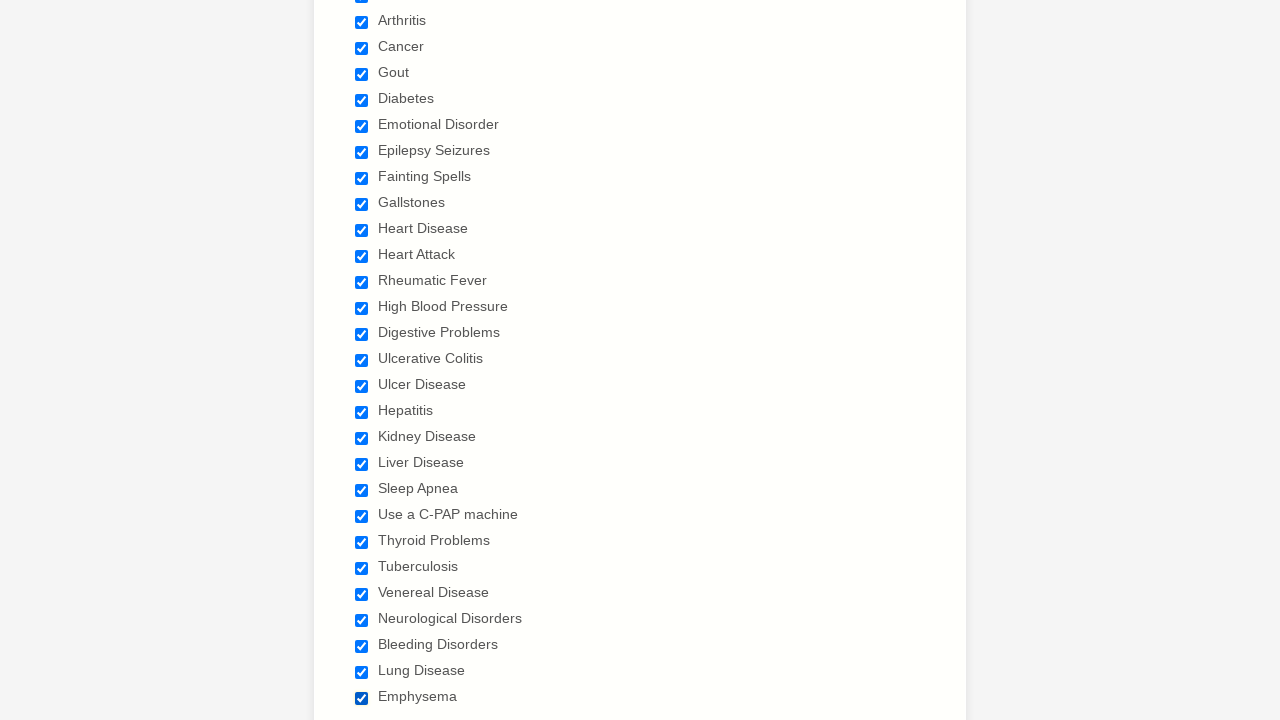

Verified checkbox 1 of 29 is selected
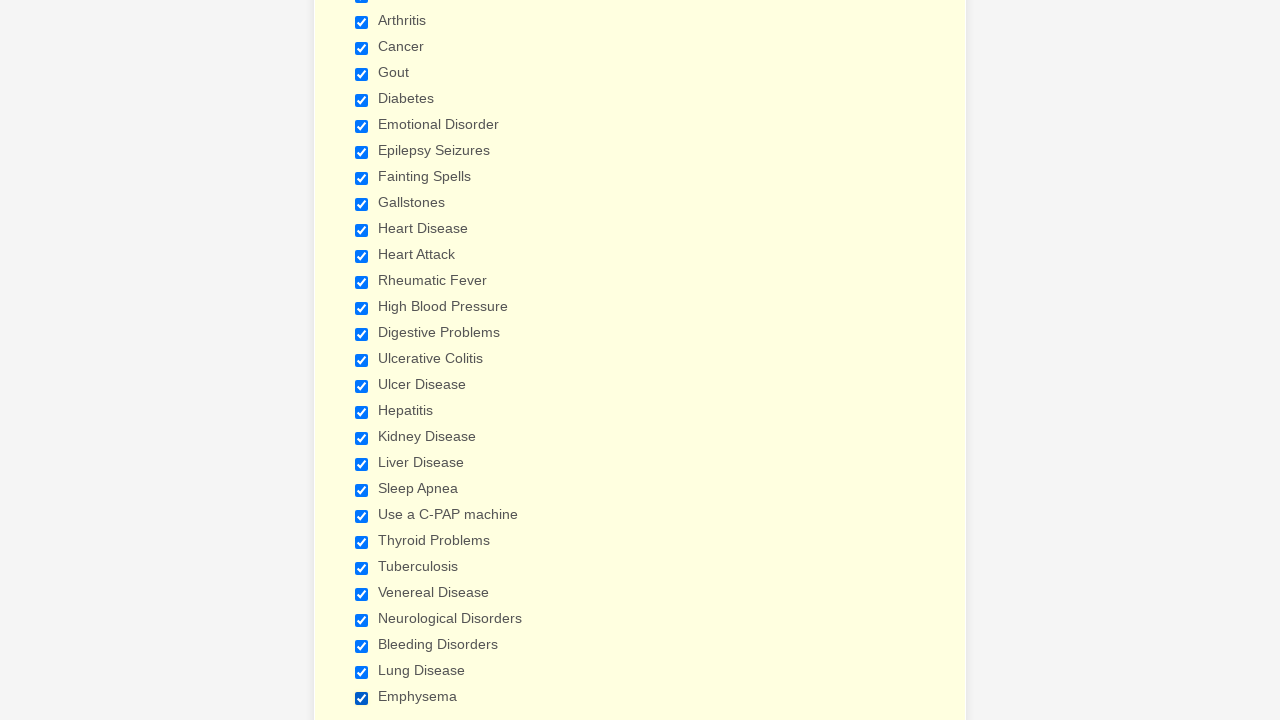

Verified checkbox 2 of 29 is selected
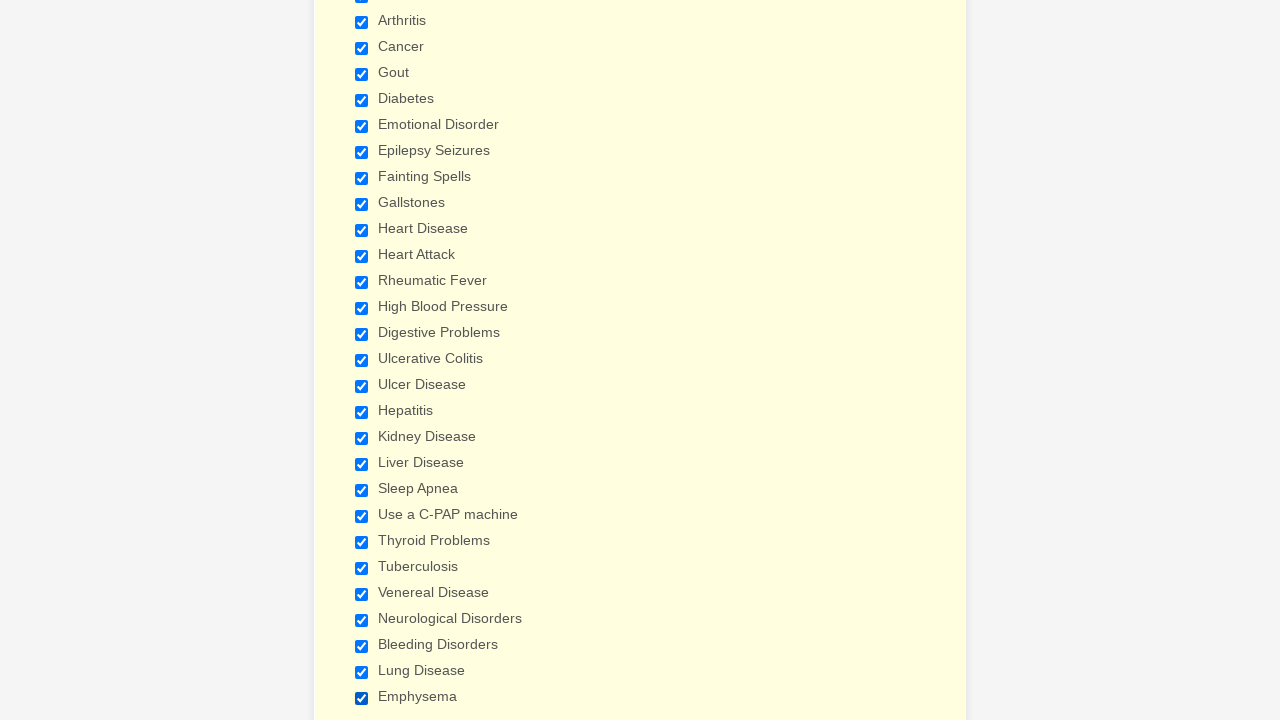

Verified checkbox 3 of 29 is selected
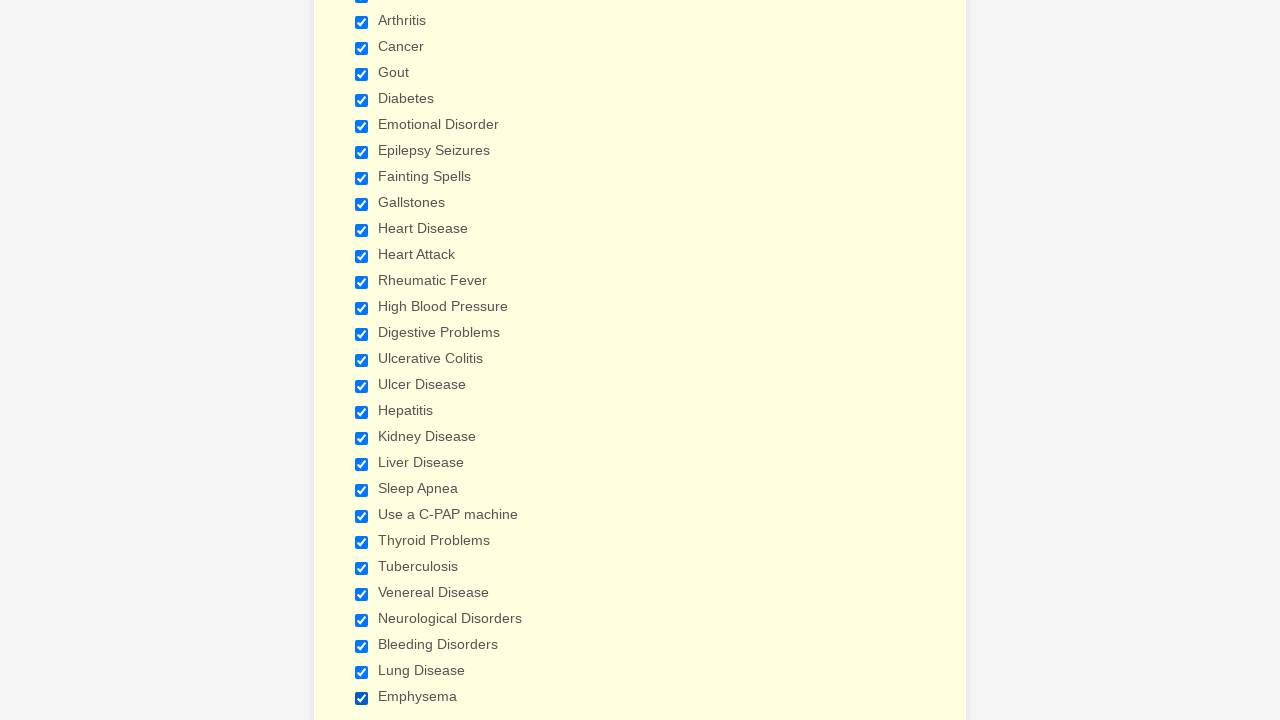

Verified checkbox 4 of 29 is selected
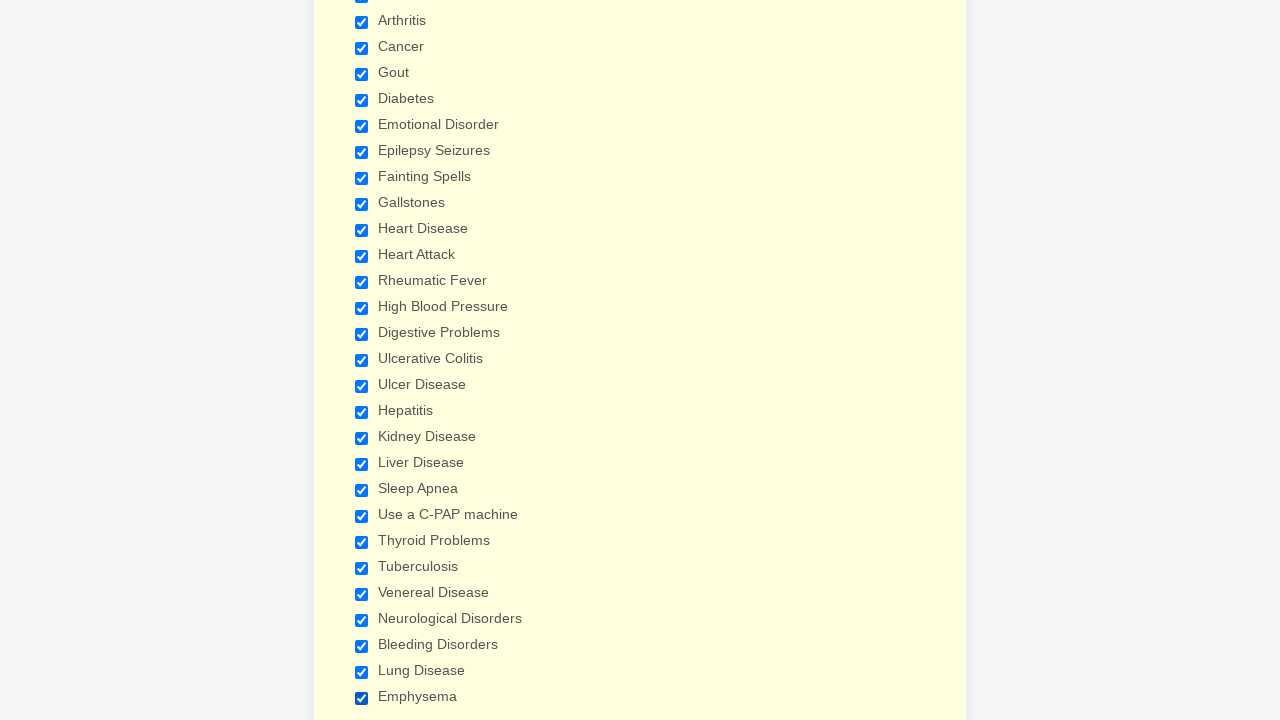

Verified checkbox 5 of 29 is selected
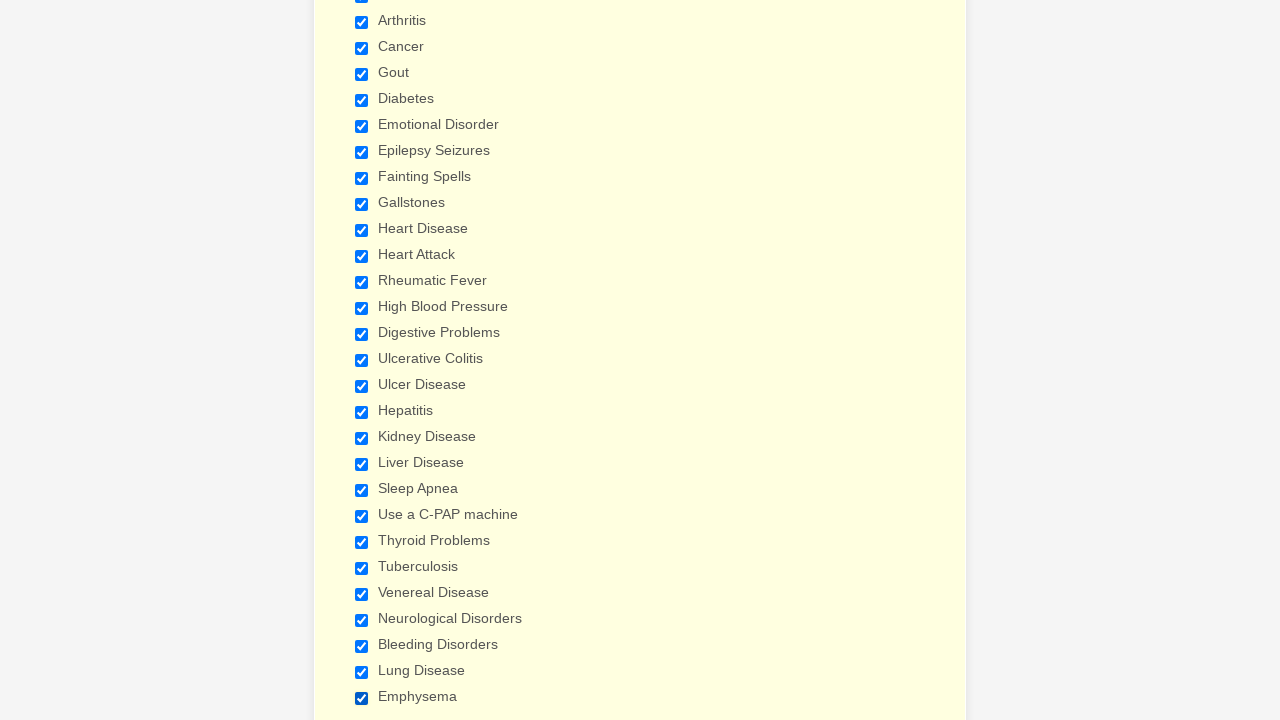

Verified checkbox 6 of 29 is selected
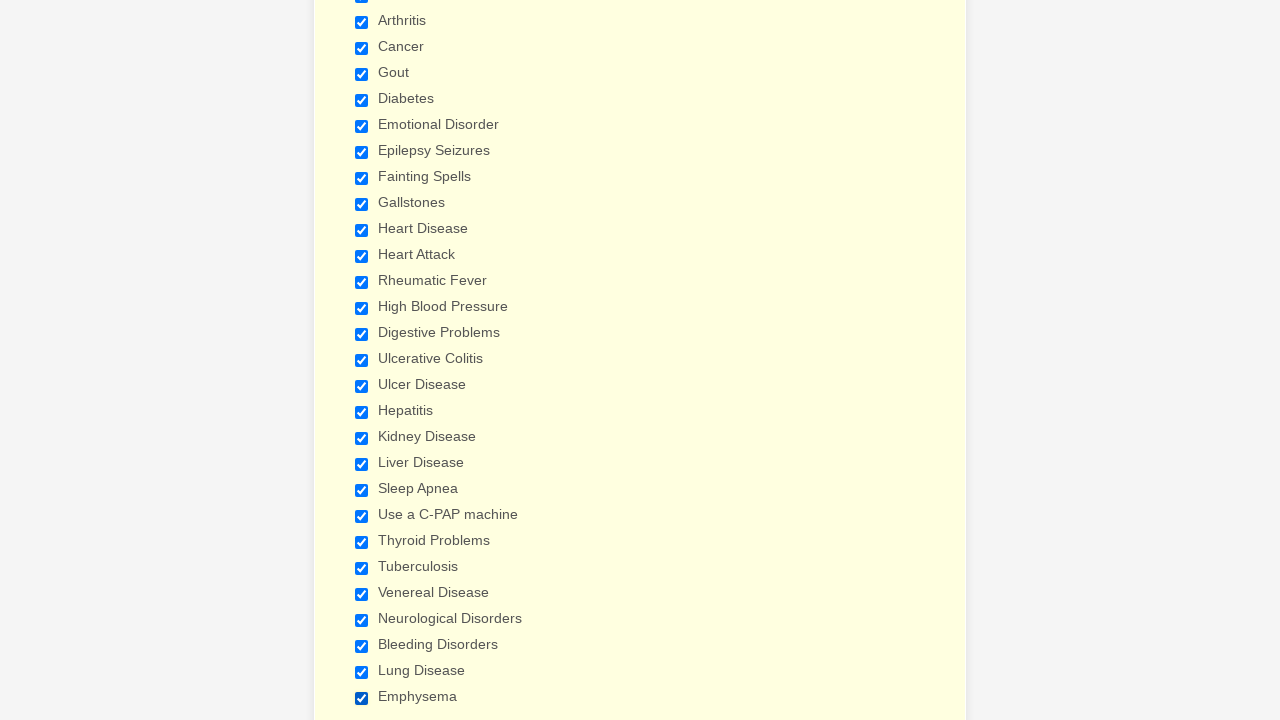

Verified checkbox 7 of 29 is selected
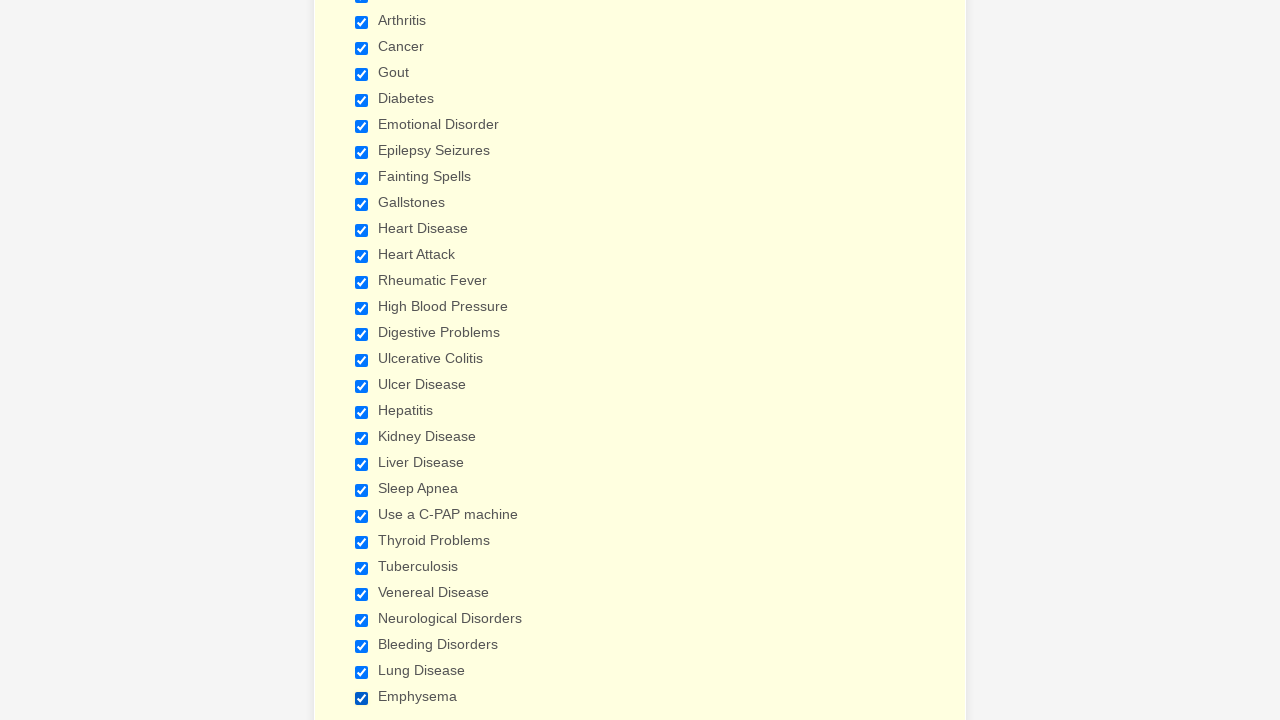

Verified checkbox 8 of 29 is selected
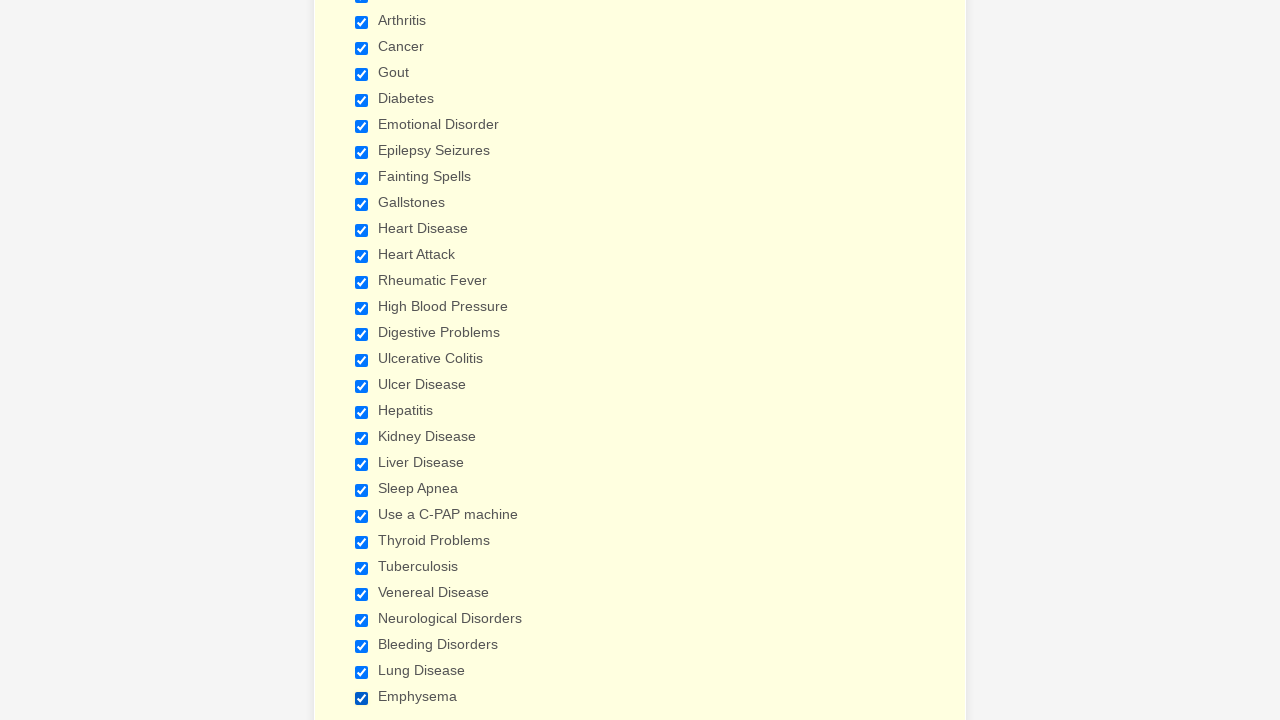

Verified checkbox 9 of 29 is selected
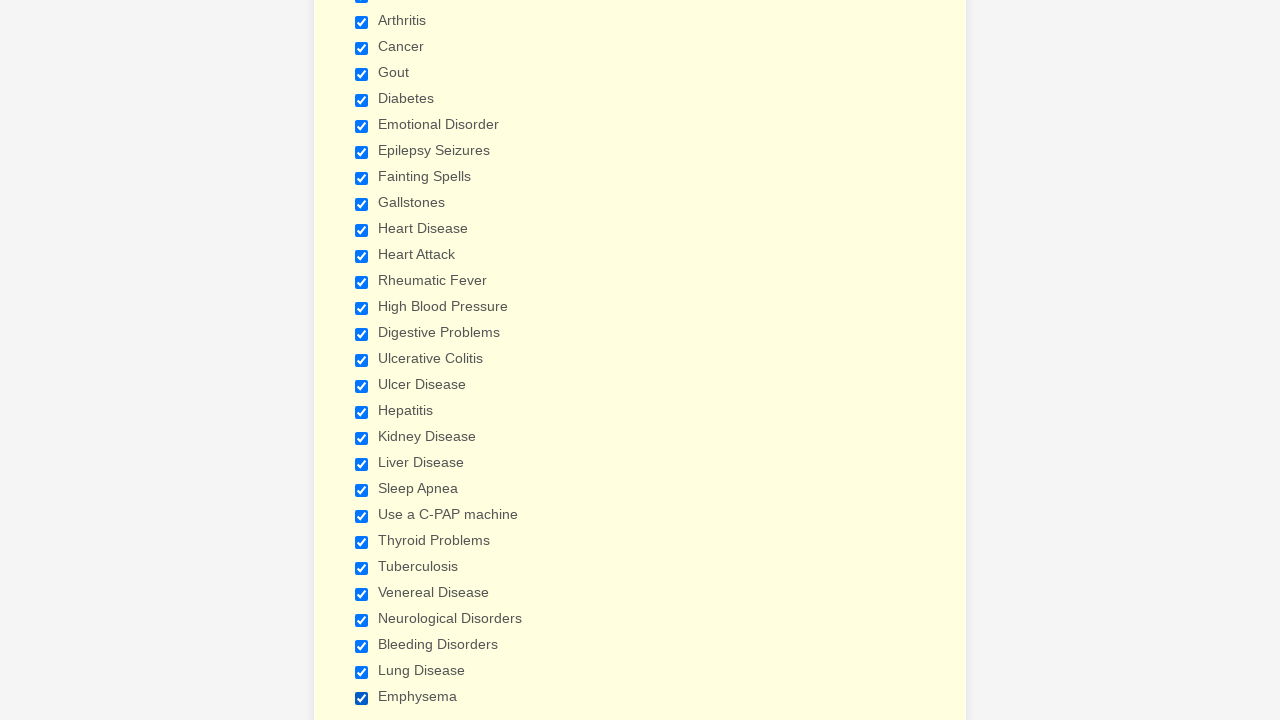

Verified checkbox 10 of 29 is selected
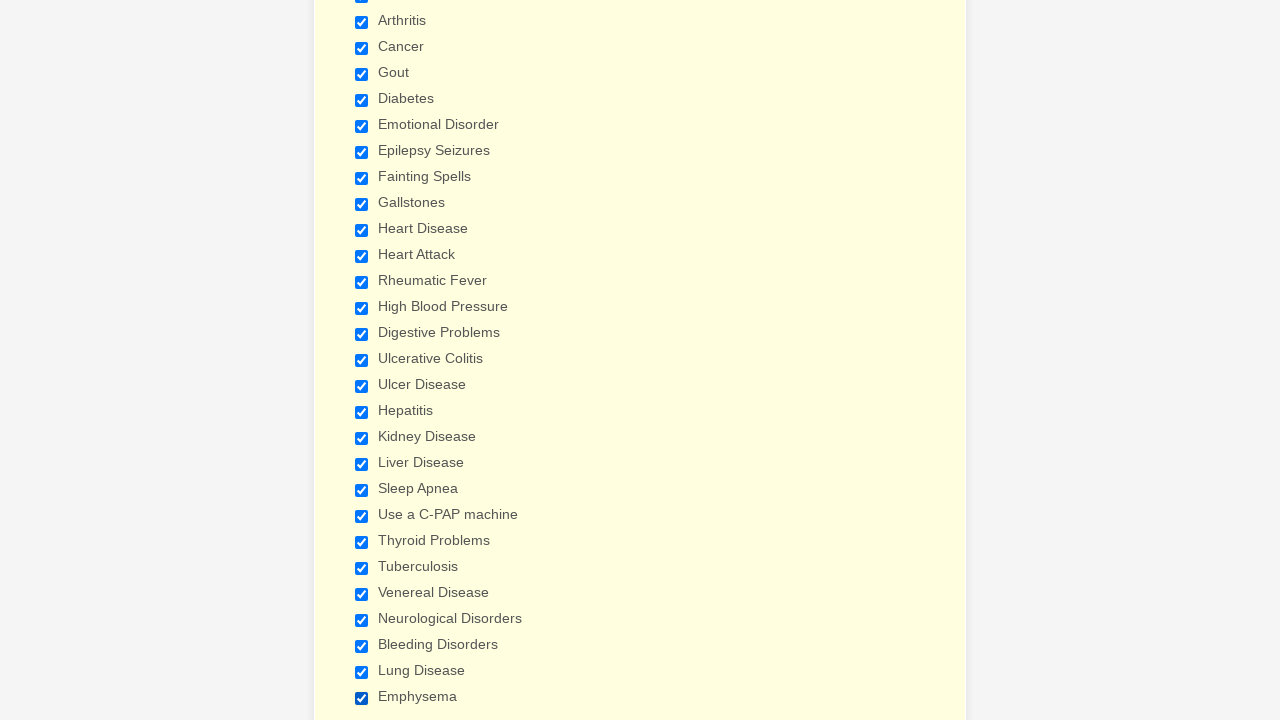

Verified checkbox 11 of 29 is selected
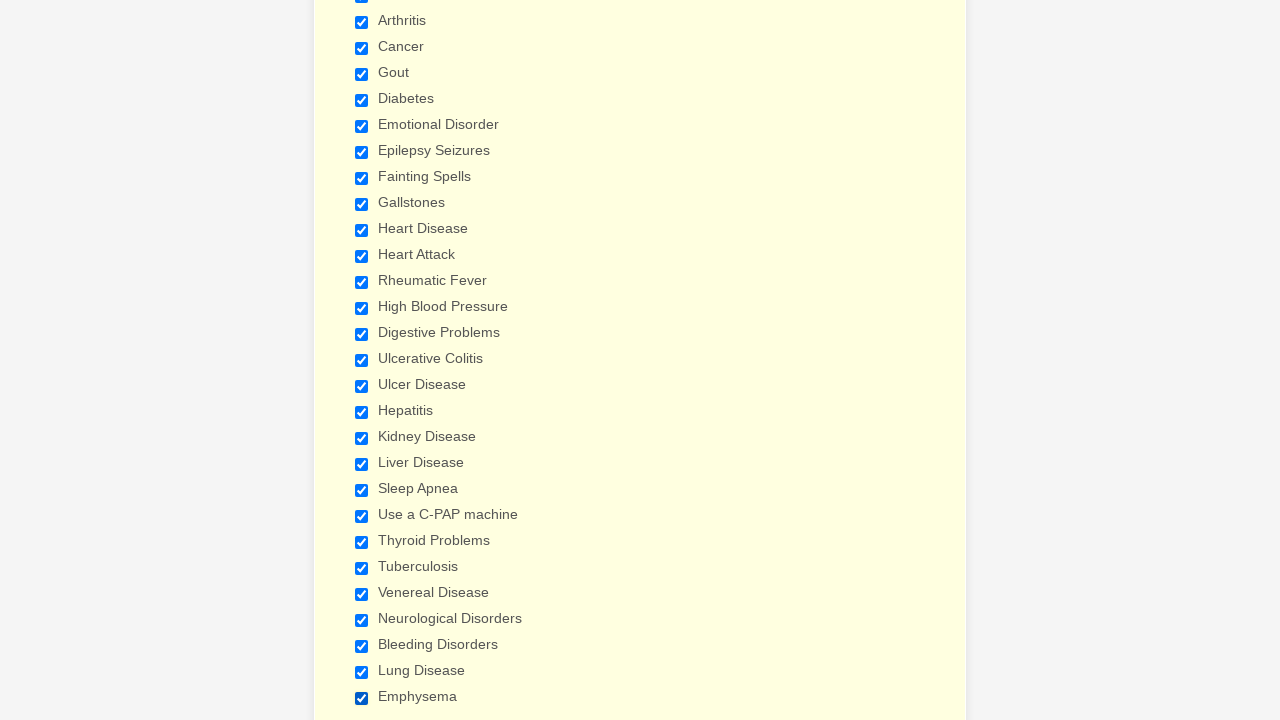

Verified checkbox 12 of 29 is selected
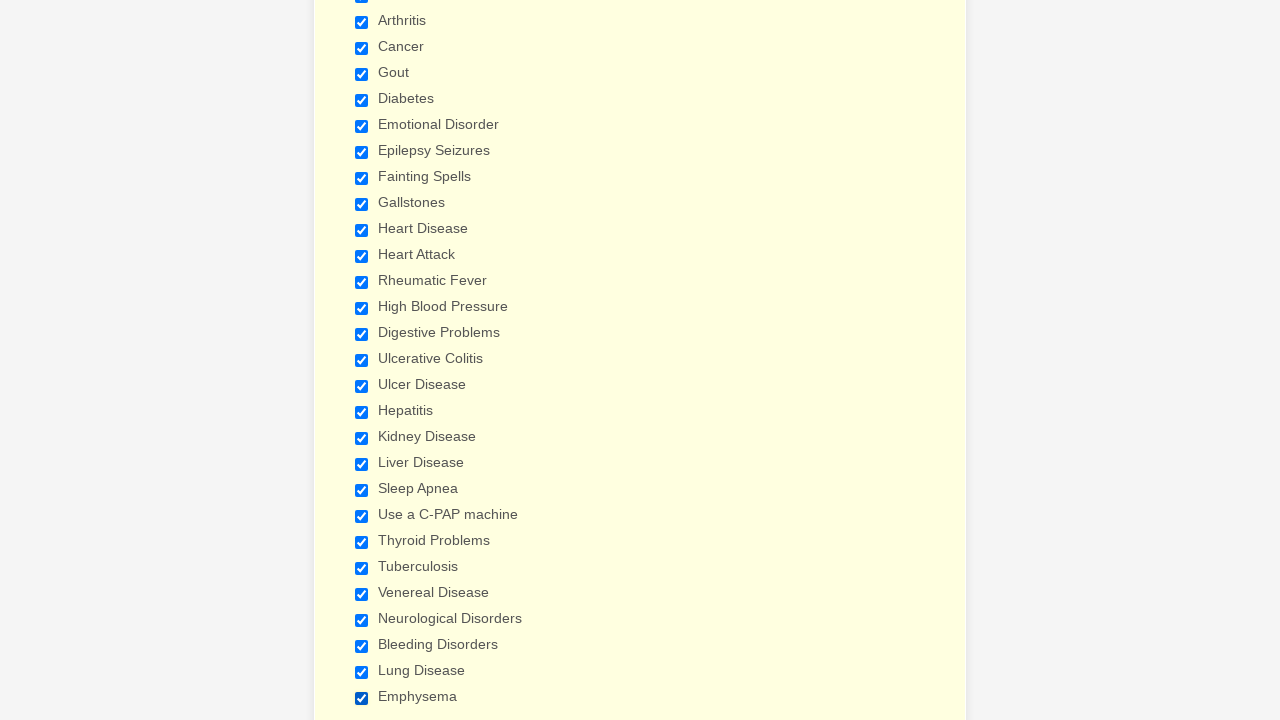

Verified checkbox 13 of 29 is selected
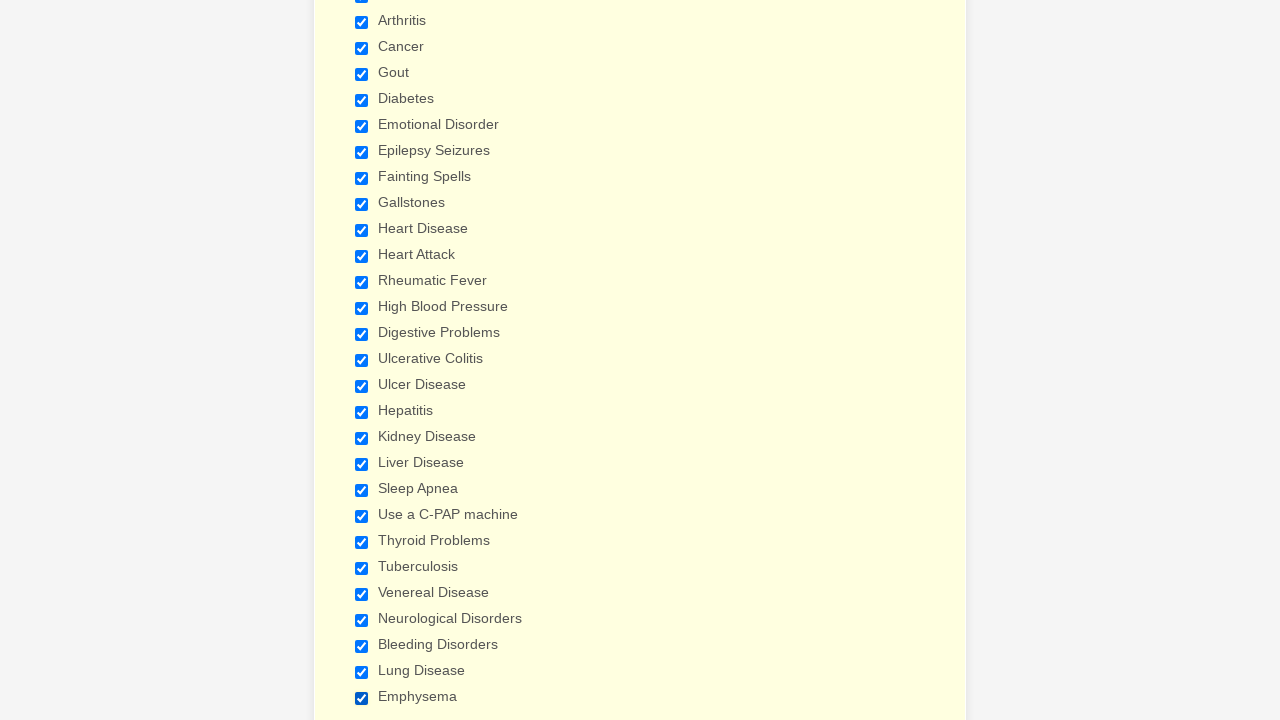

Verified checkbox 14 of 29 is selected
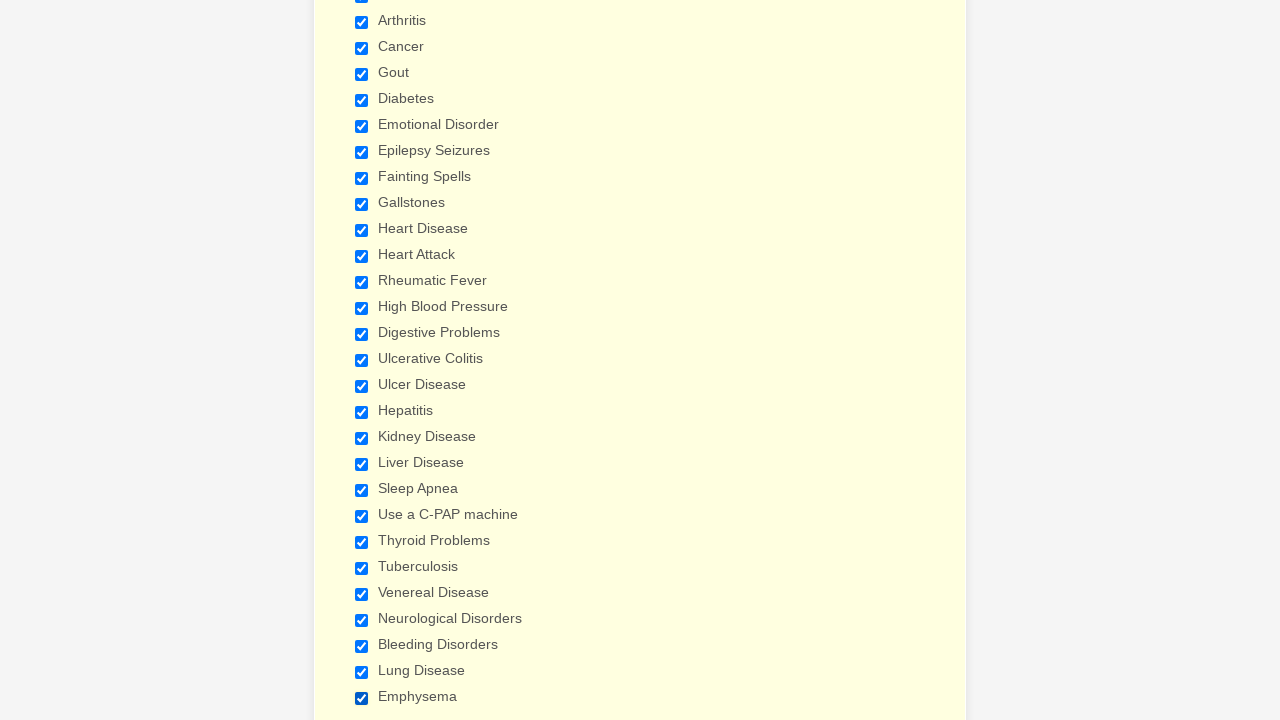

Verified checkbox 15 of 29 is selected
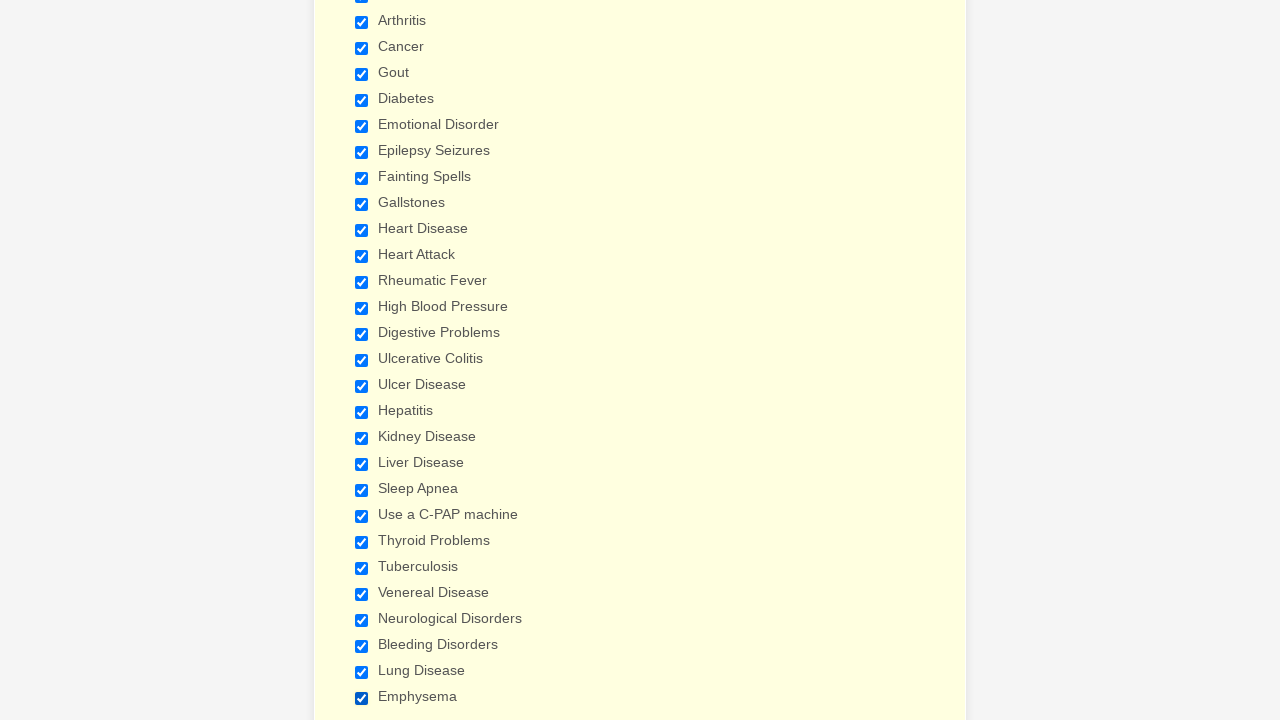

Verified checkbox 16 of 29 is selected
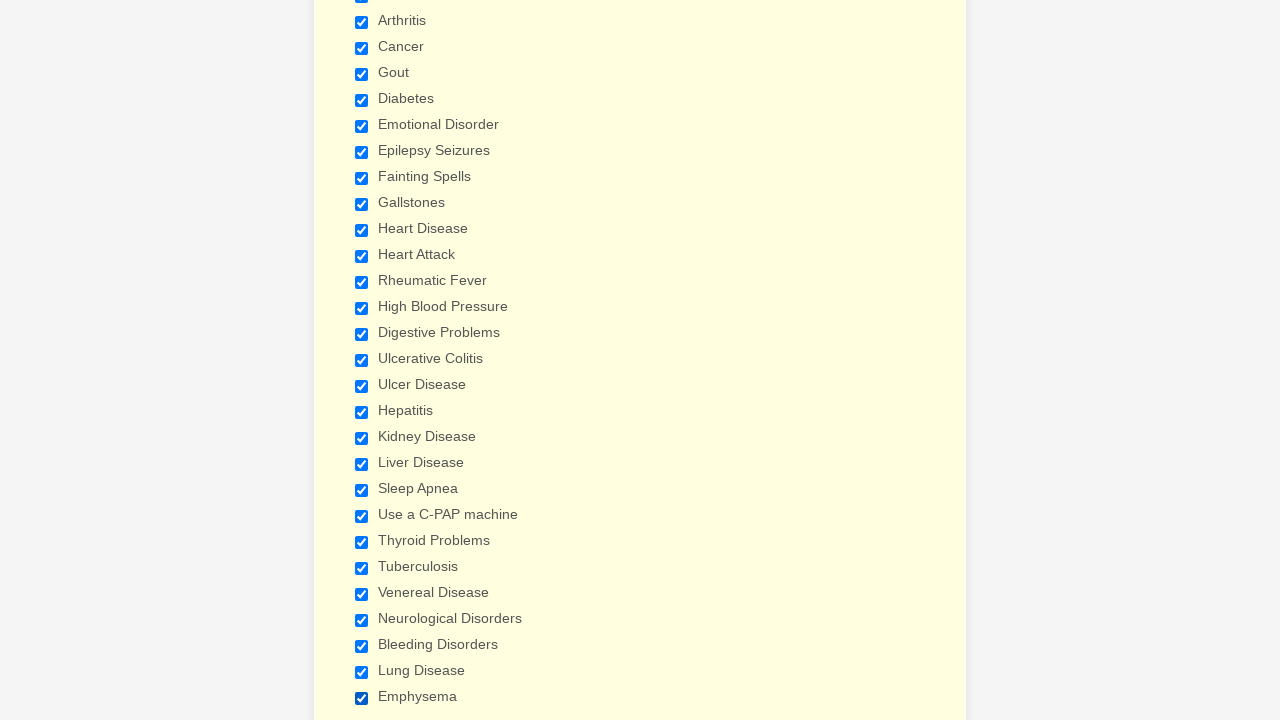

Verified checkbox 17 of 29 is selected
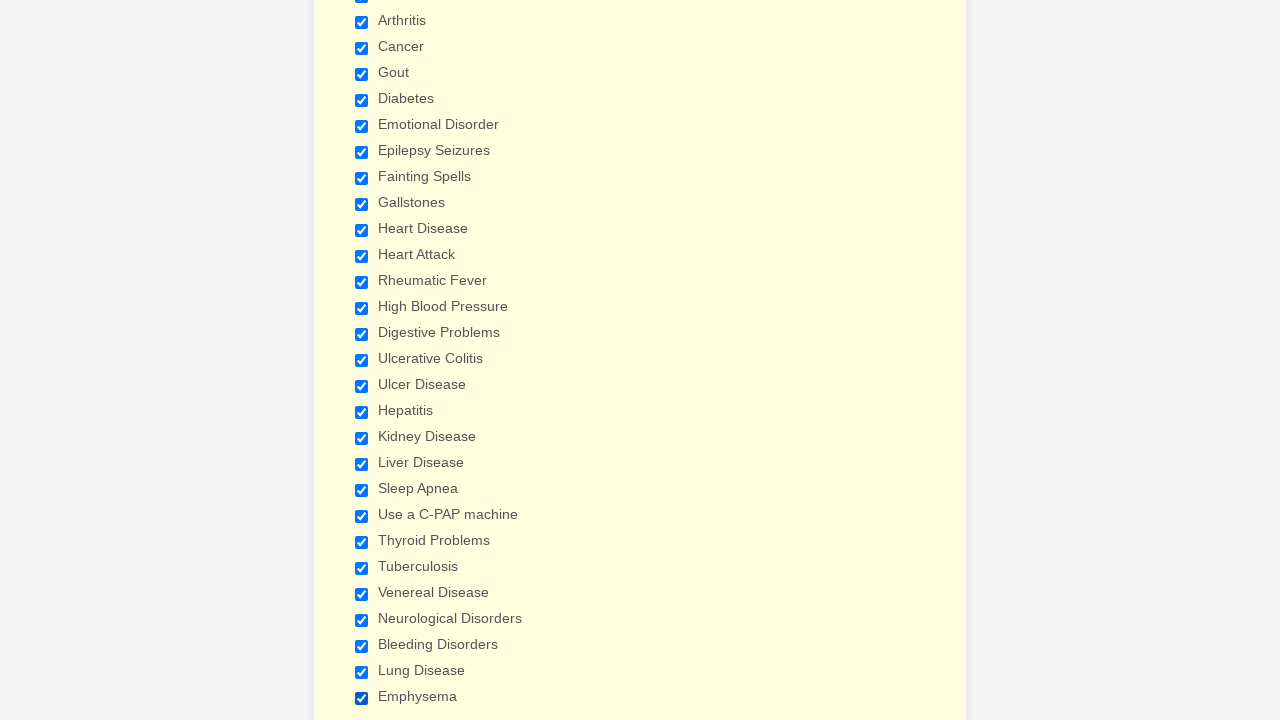

Verified checkbox 18 of 29 is selected
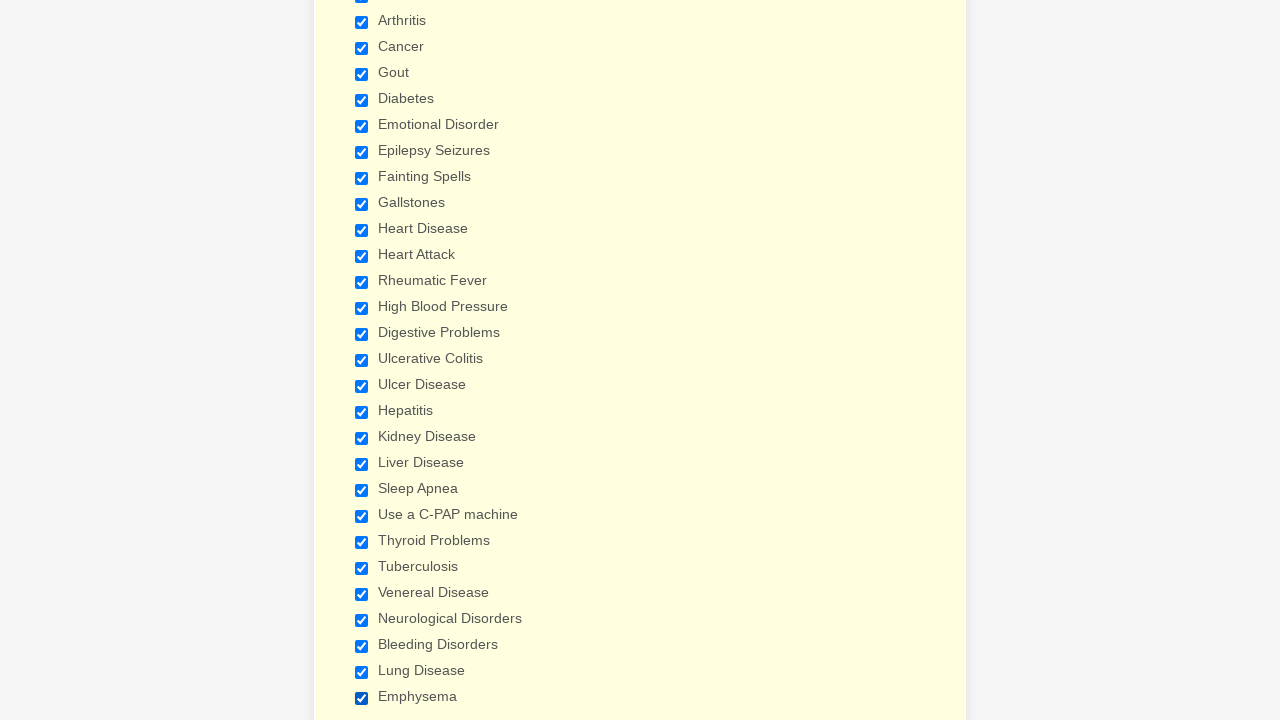

Verified checkbox 19 of 29 is selected
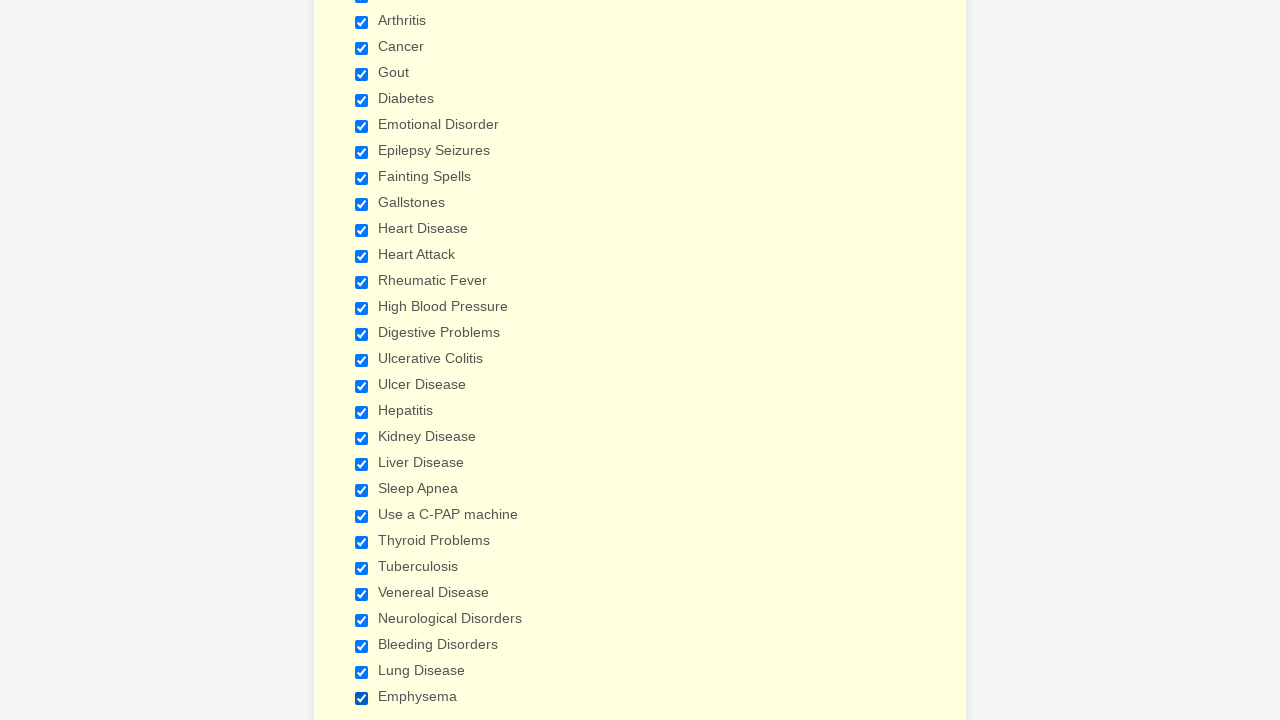

Verified checkbox 20 of 29 is selected
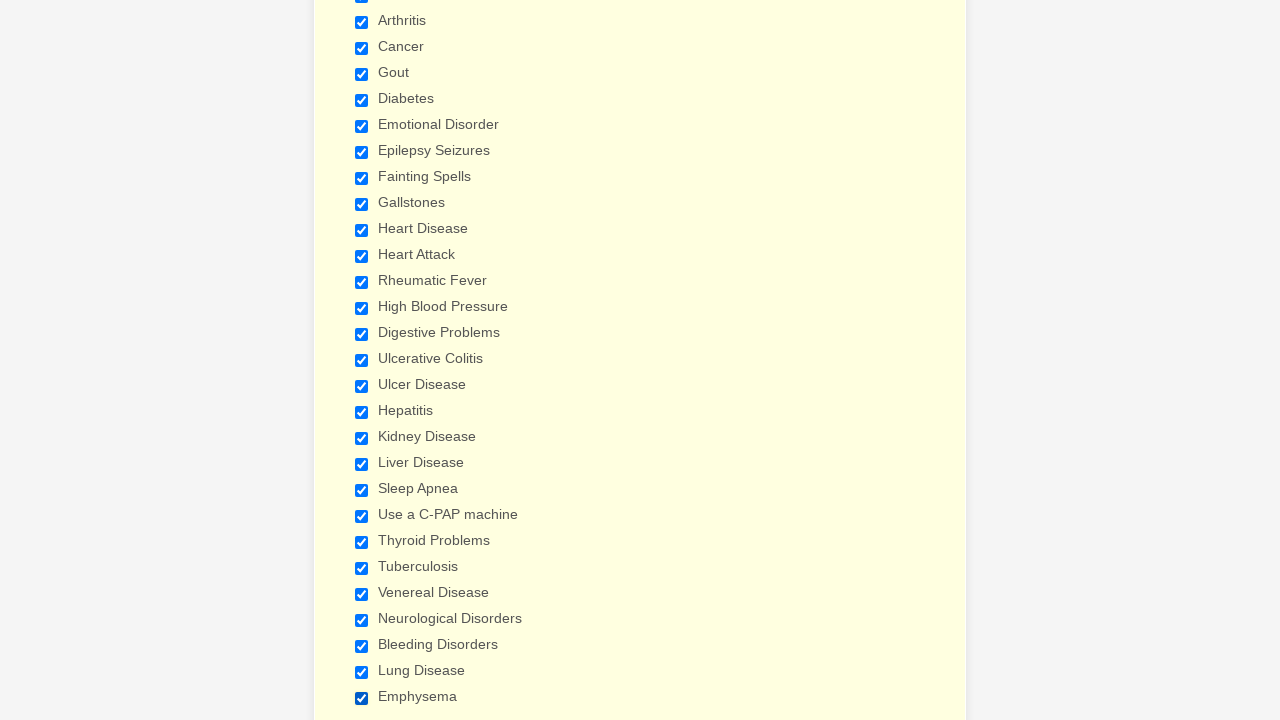

Verified checkbox 21 of 29 is selected
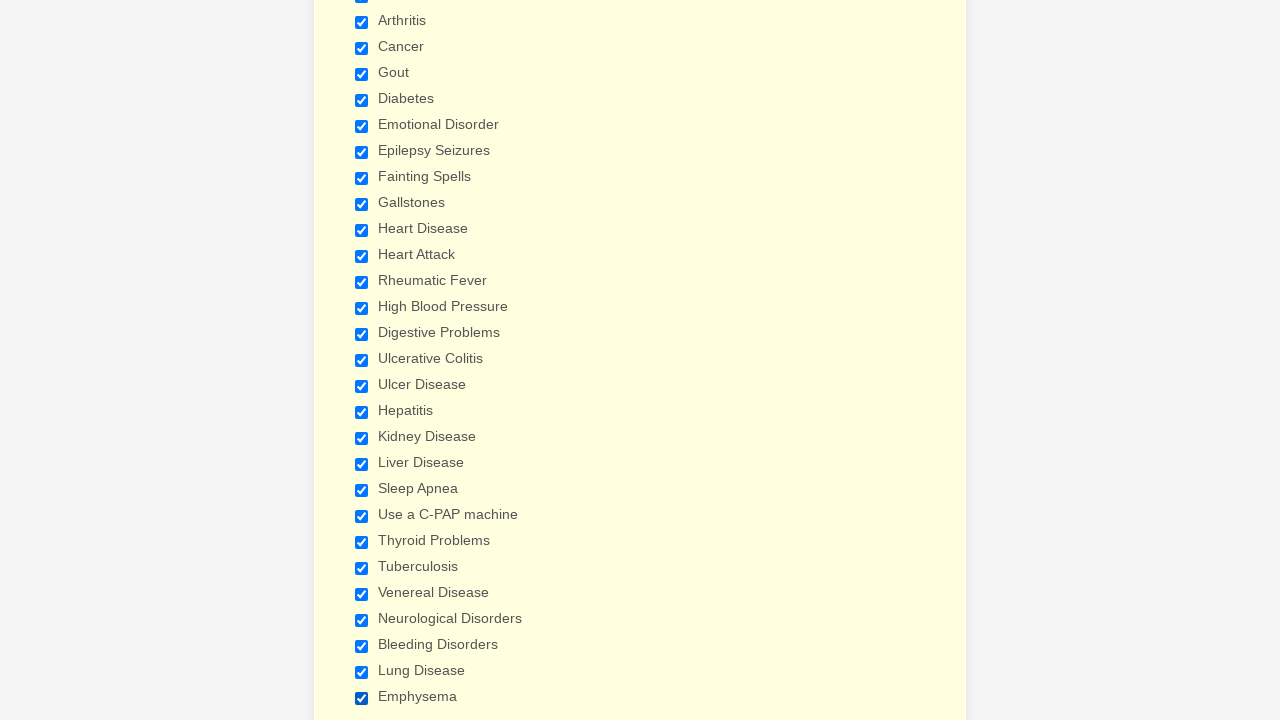

Verified checkbox 22 of 29 is selected
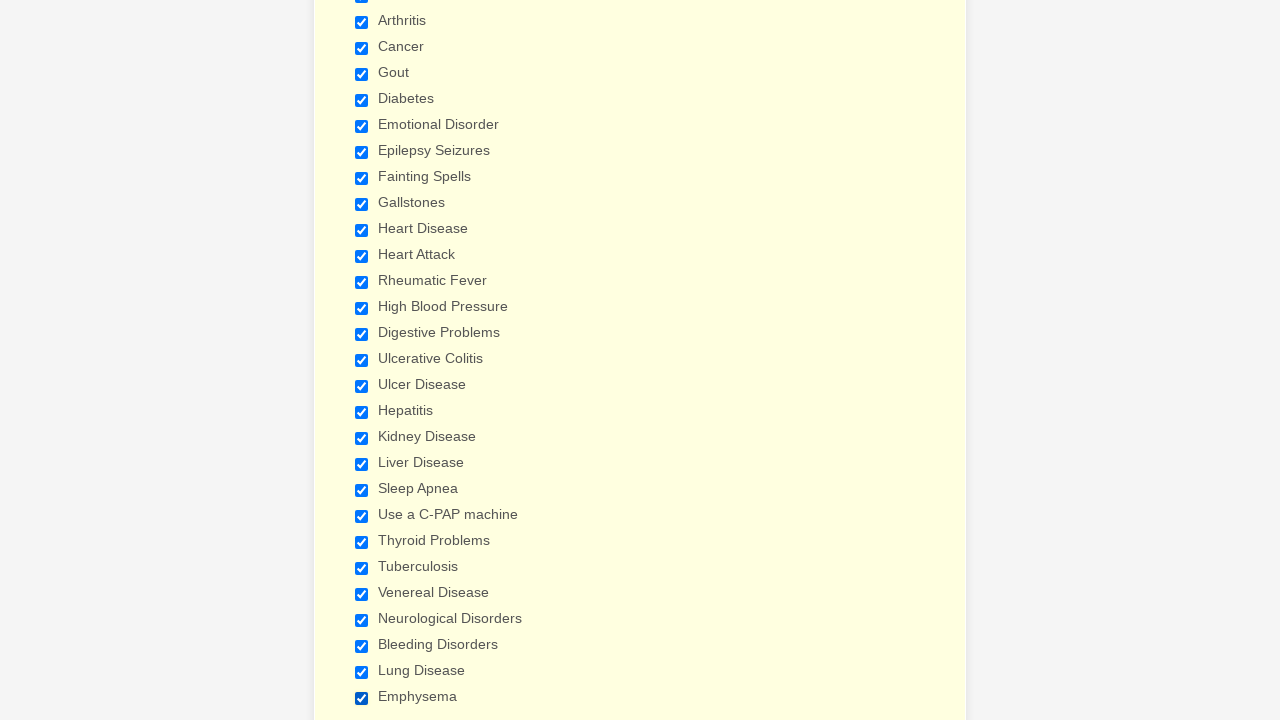

Verified checkbox 23 of 29 is selected
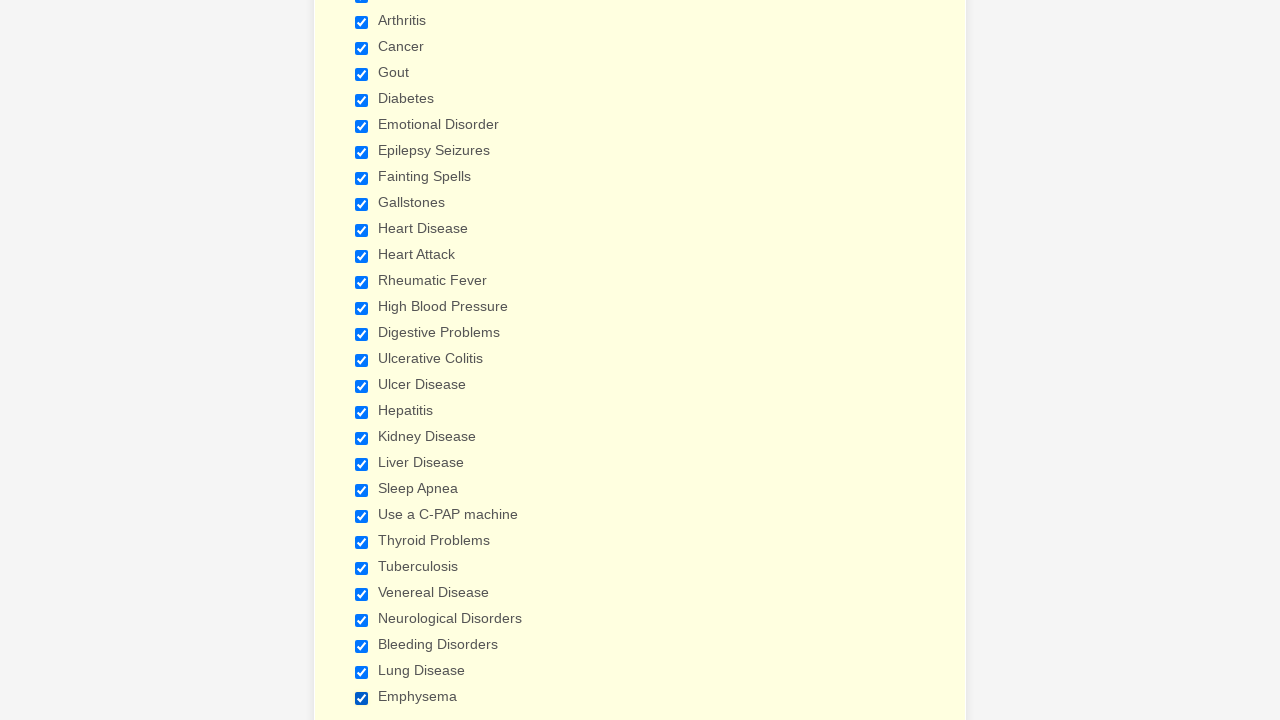

Verified checkbox 24 of 29 is selected
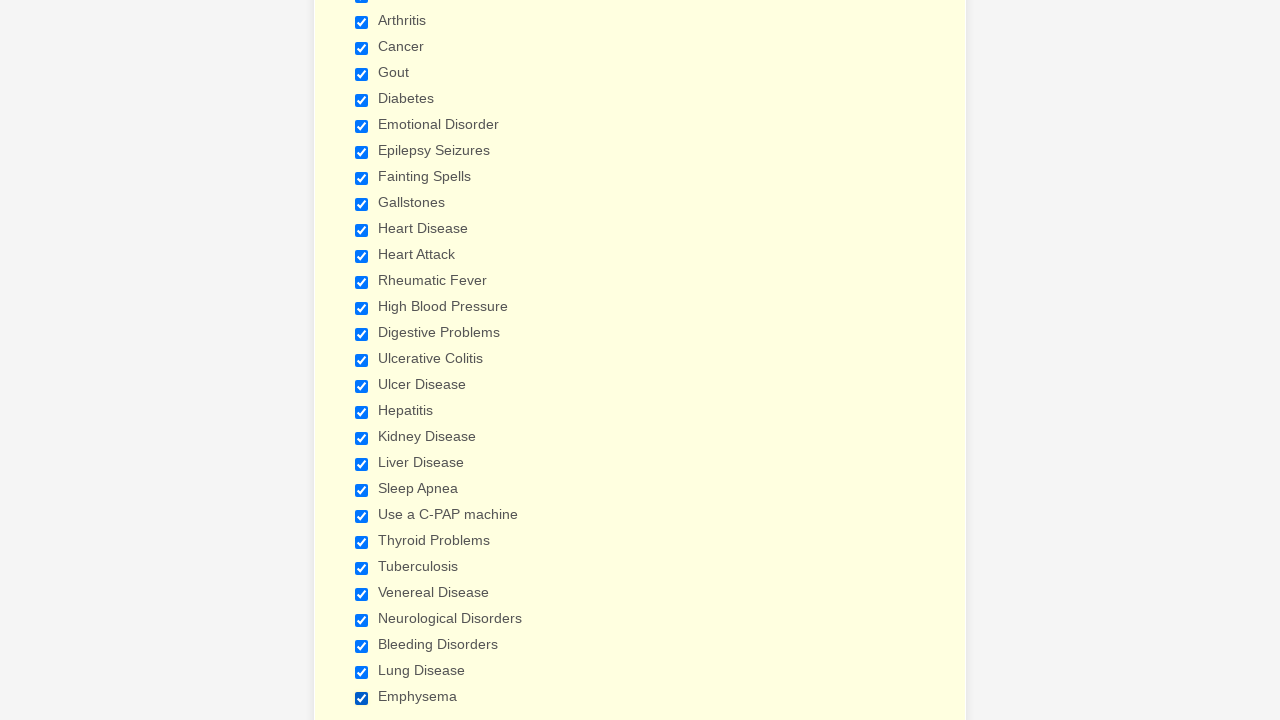

Verified checkbox 25 of 29 is selected
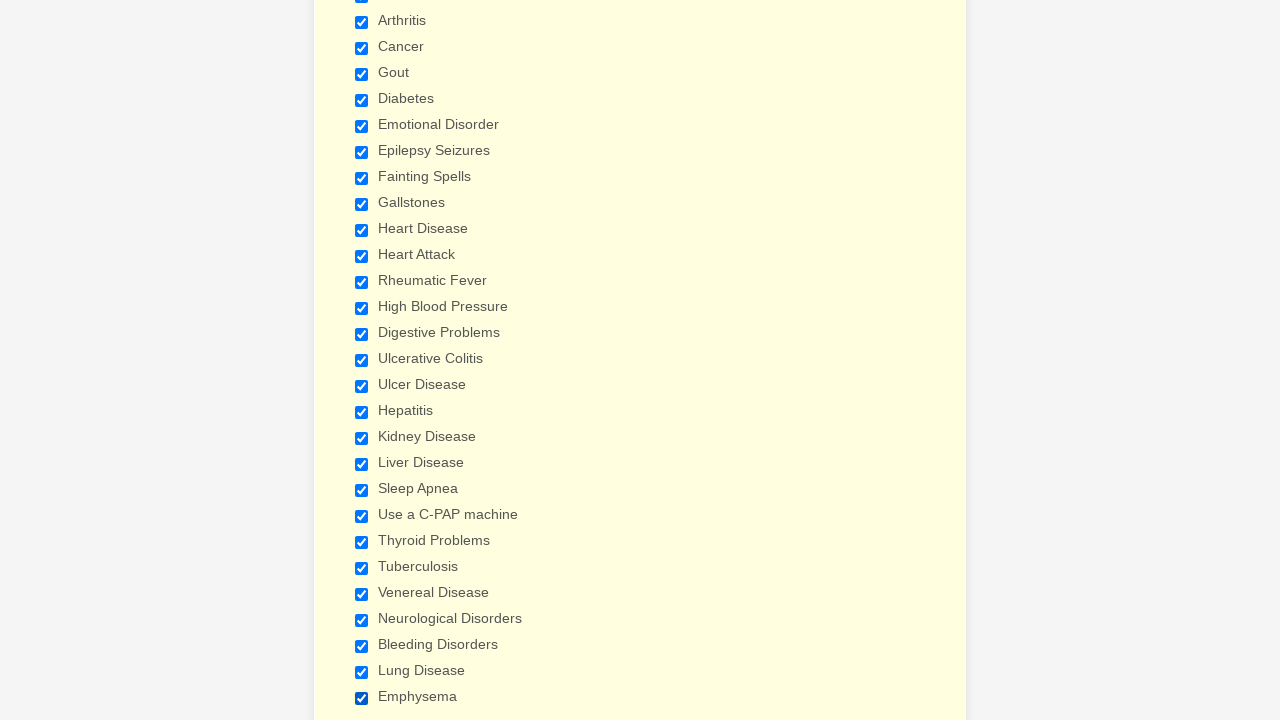

Verified checkbox 26 of 29 is selected
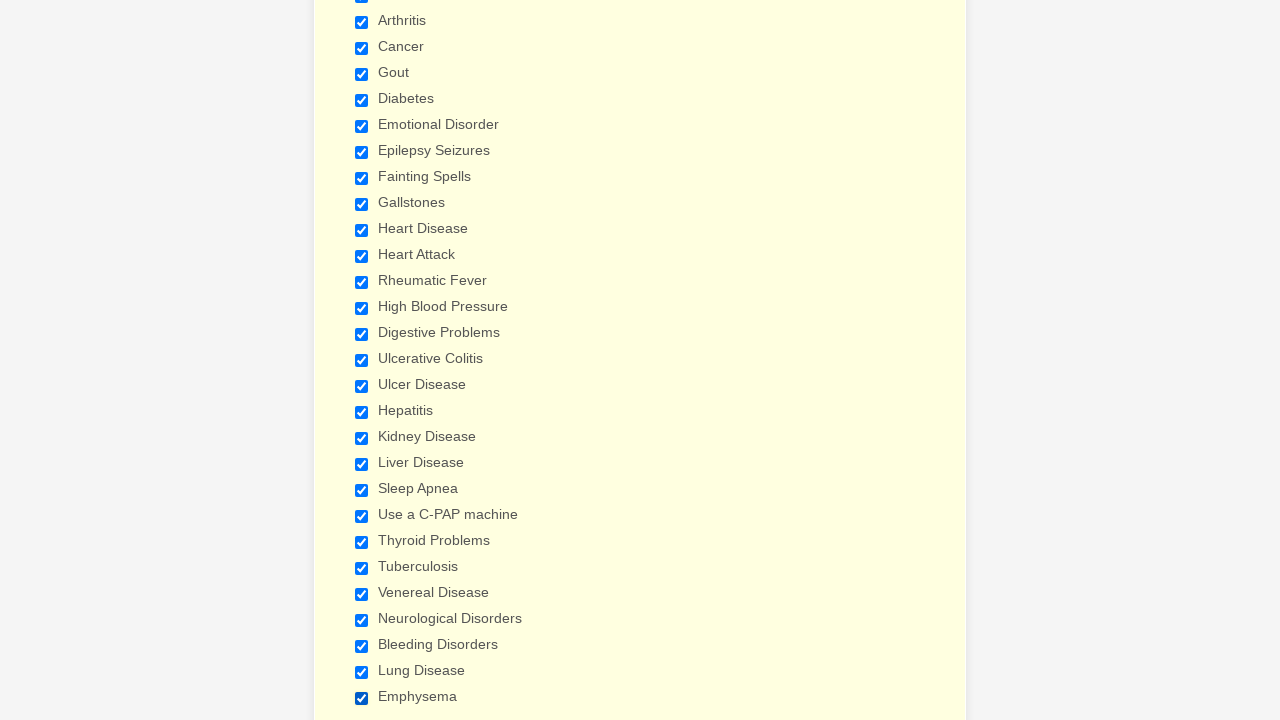

Verified checkbox 27 of 29 is selected
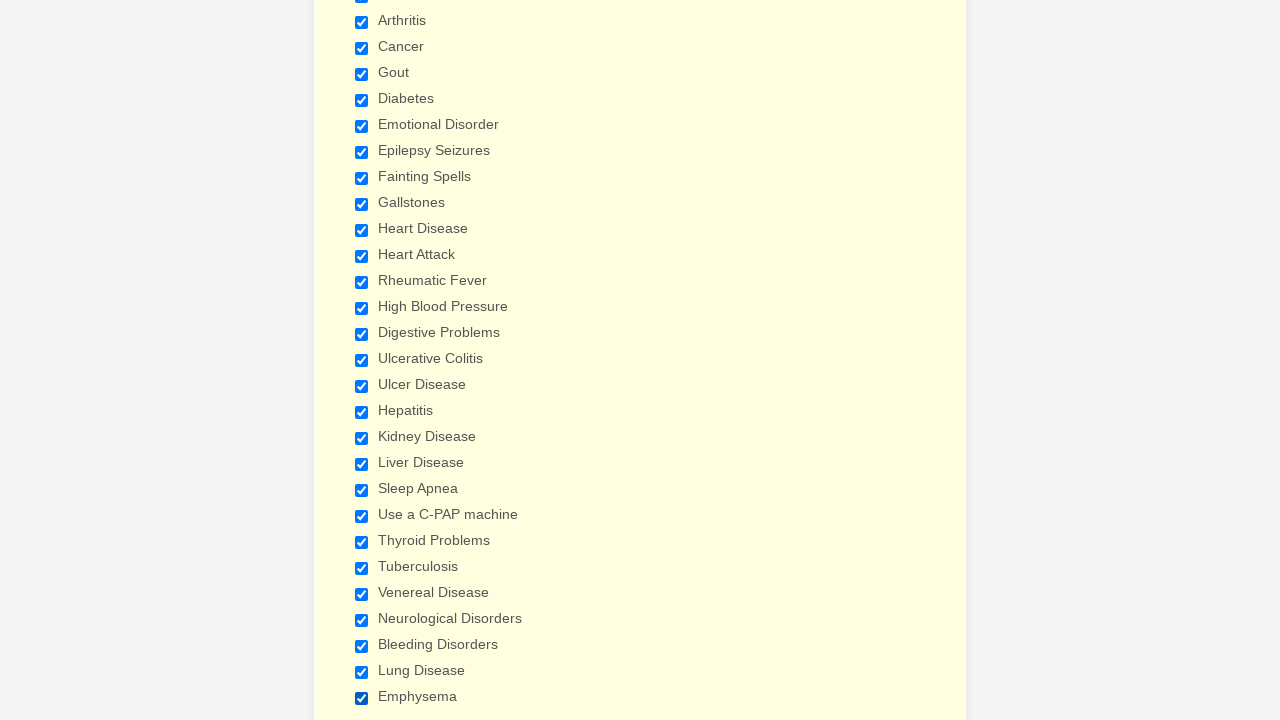

Verified checkbox 28 of 29 is selected
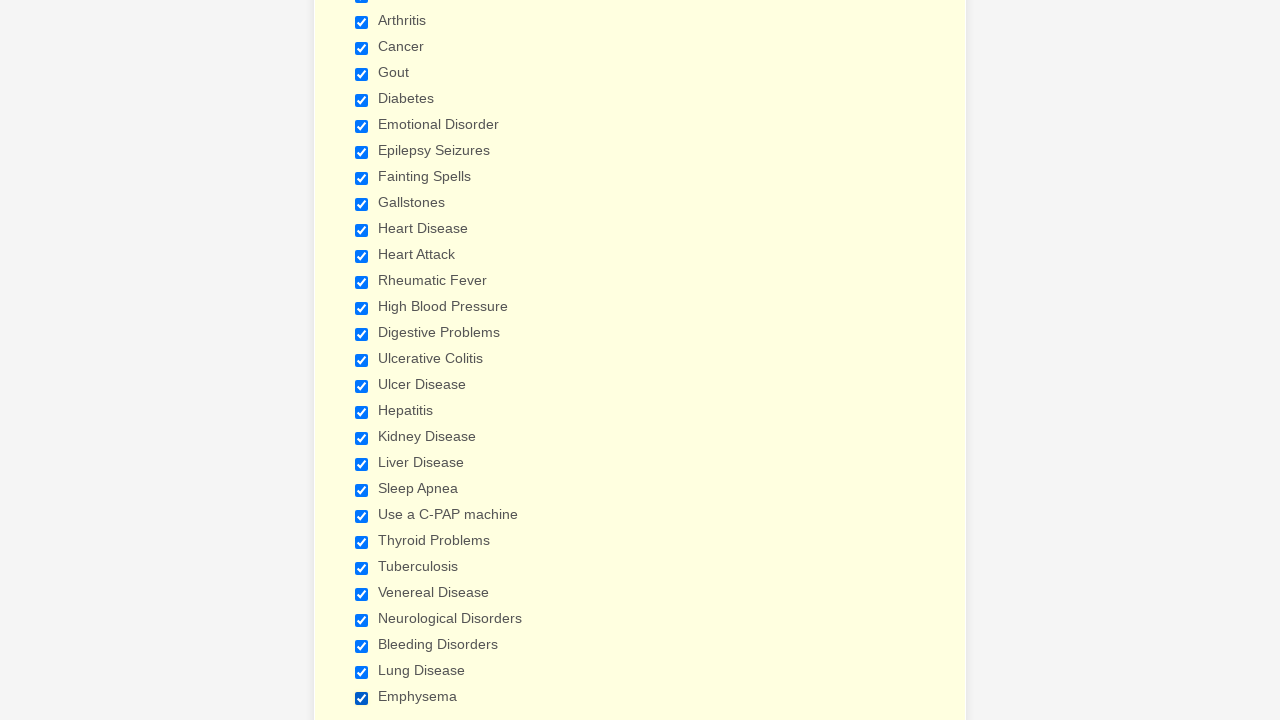

Verified checkbox 29 of 29 is selected
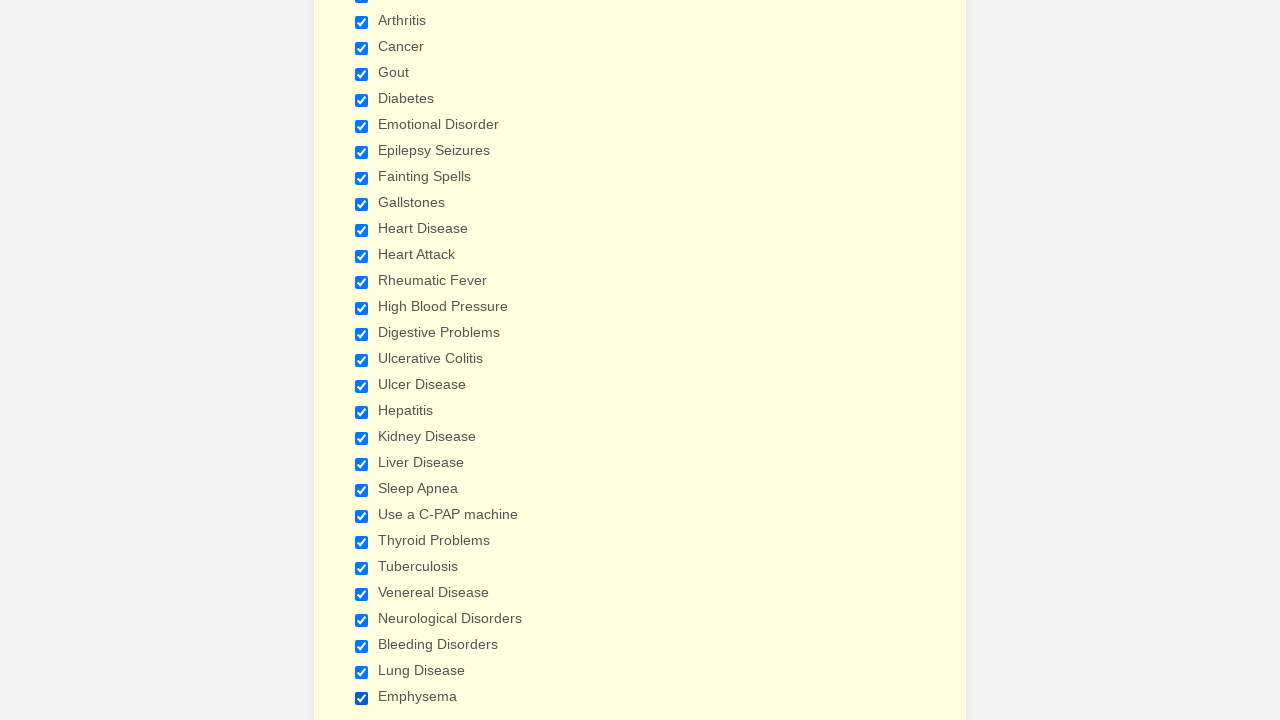

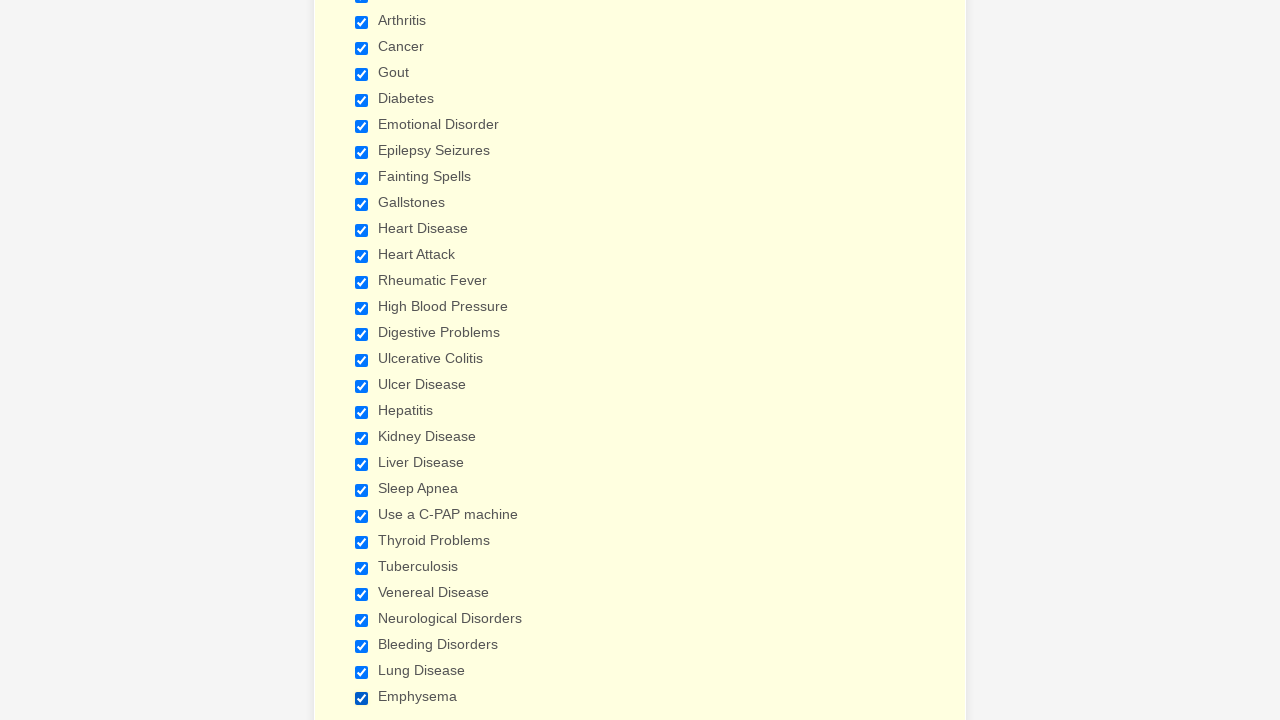